Tests selecting all checkboxes on a form, then refreshing and selecting only a specific checkbox

Starting URL: https://automationfc.github.io/multiple-fields/

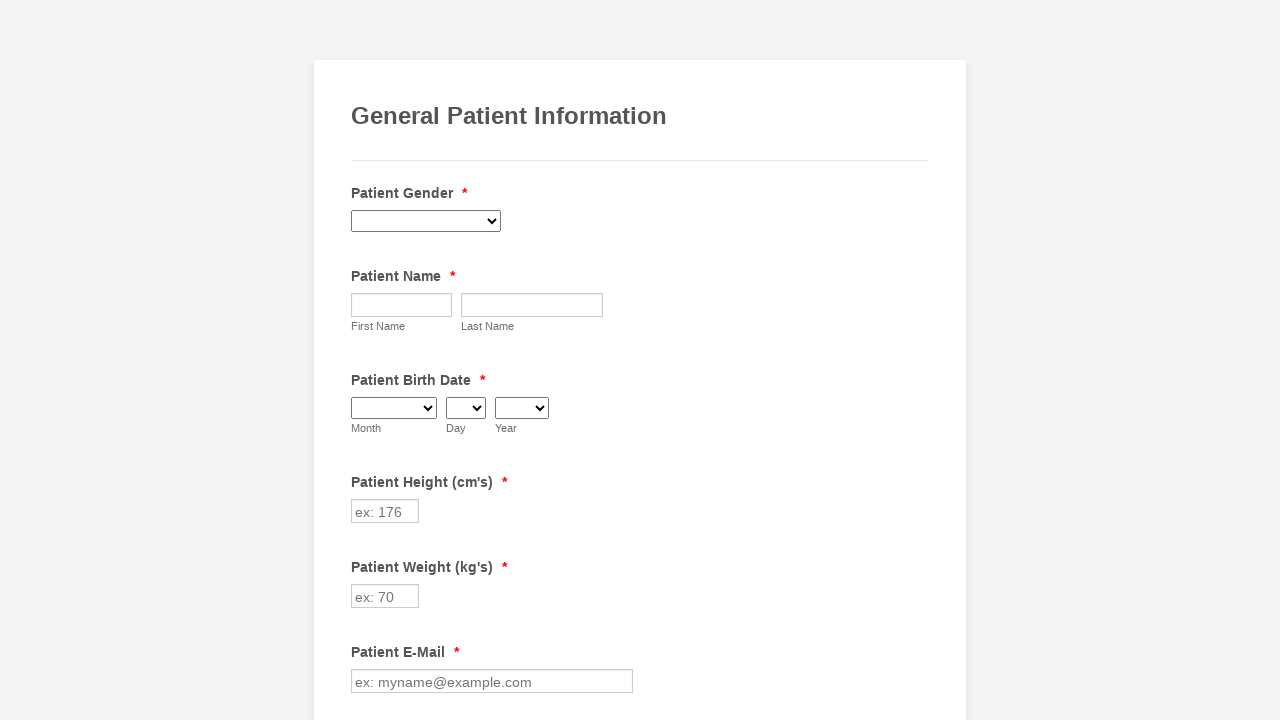

Located all checkboxes on the form
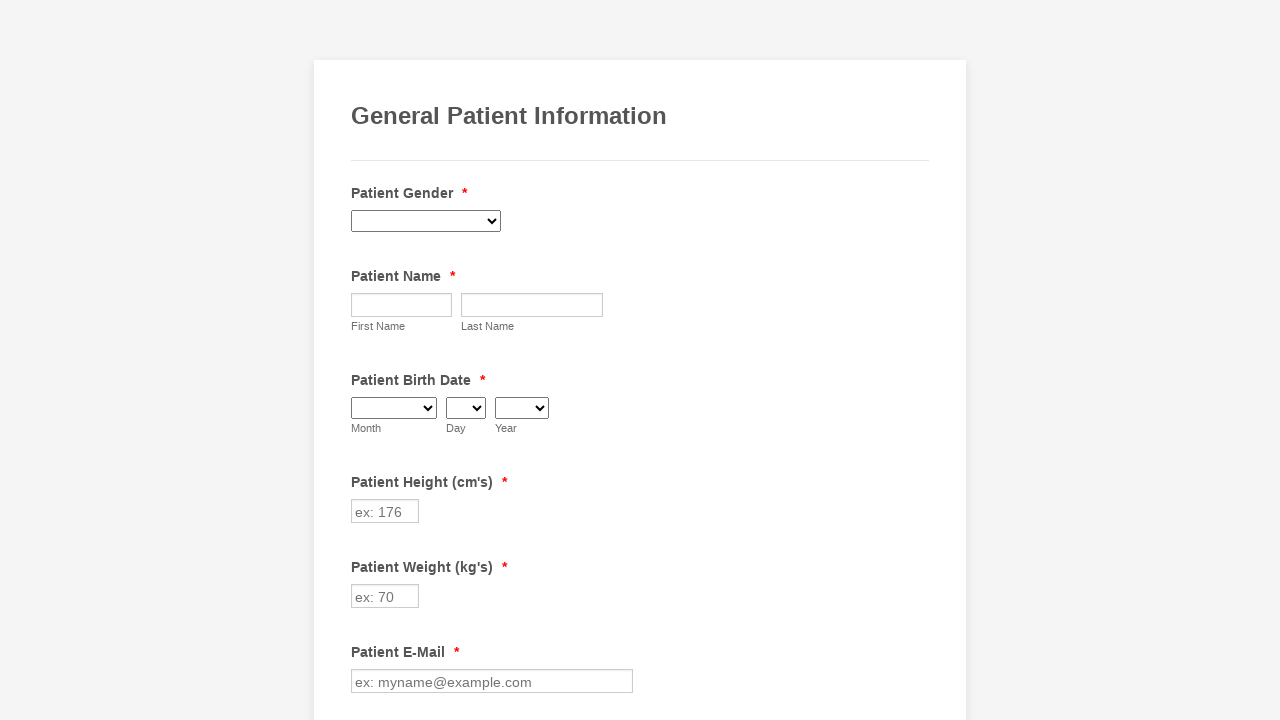

Counted 29 checkboxes on the form
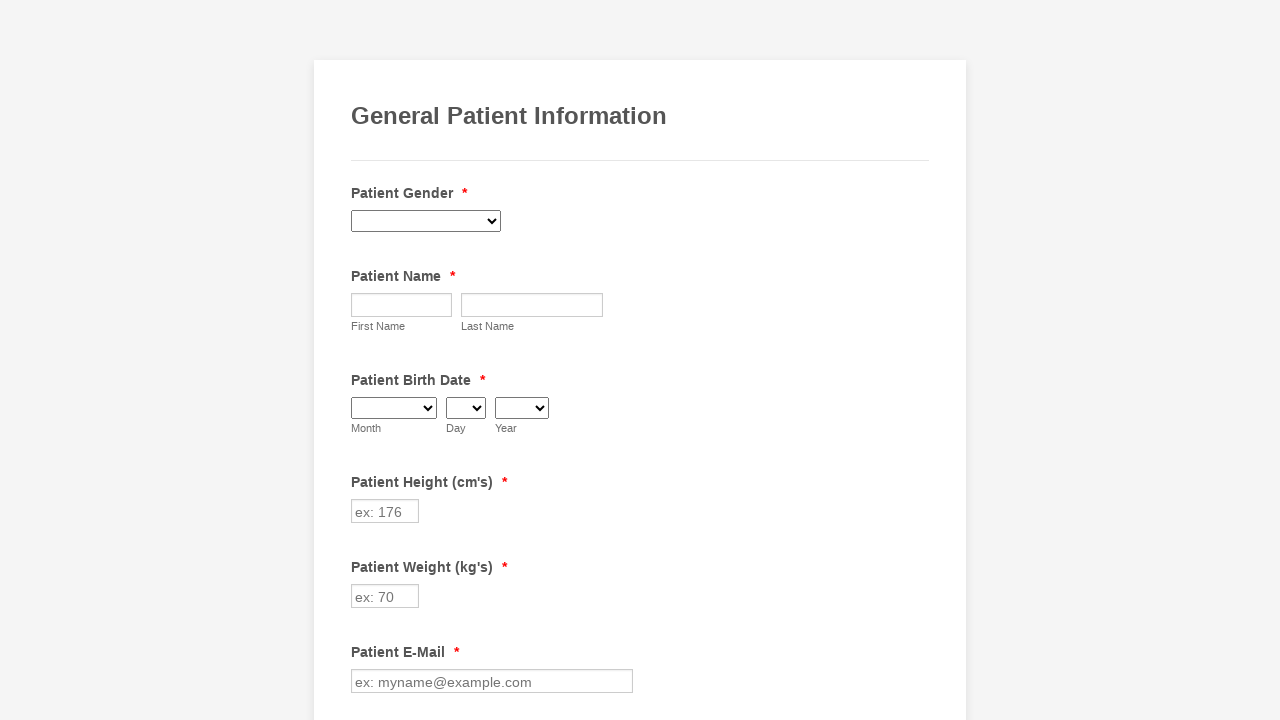

Clicked checkbox 1 to select it at (362, 360) on div.form-single-column input[type='checkbox'] >> nth=0
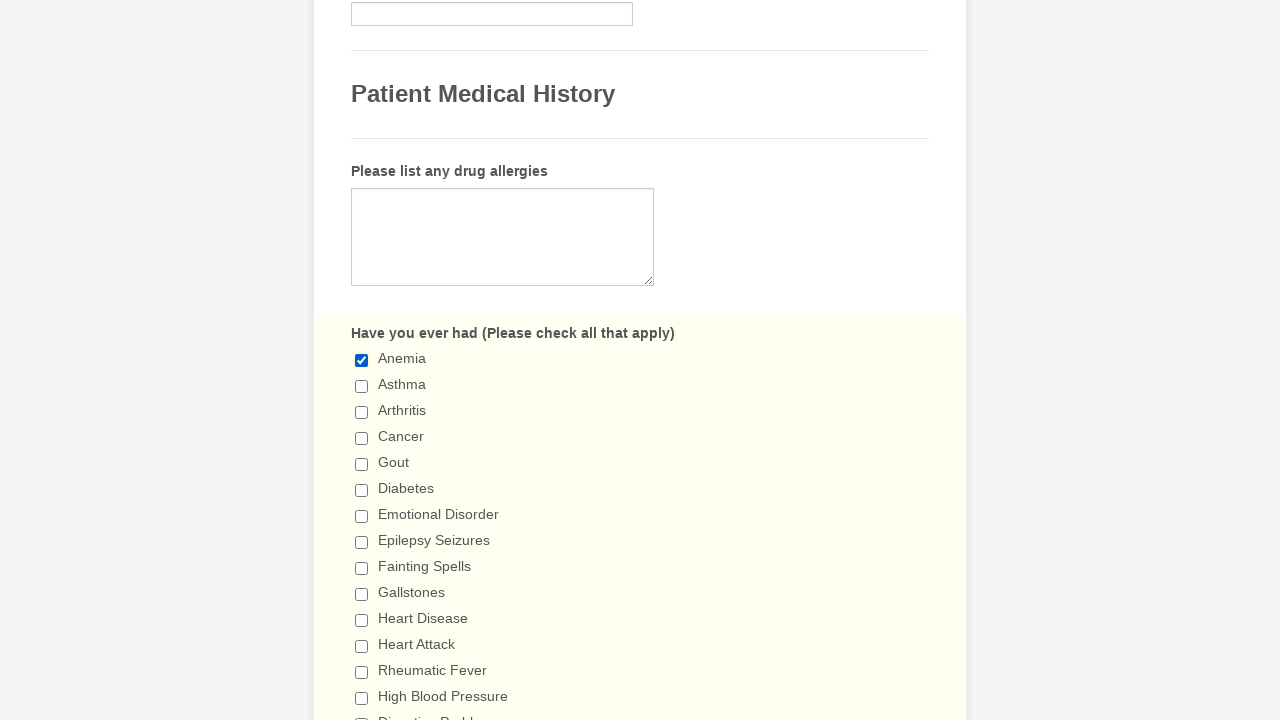

Waited 1000ms after selecting checkbox 1
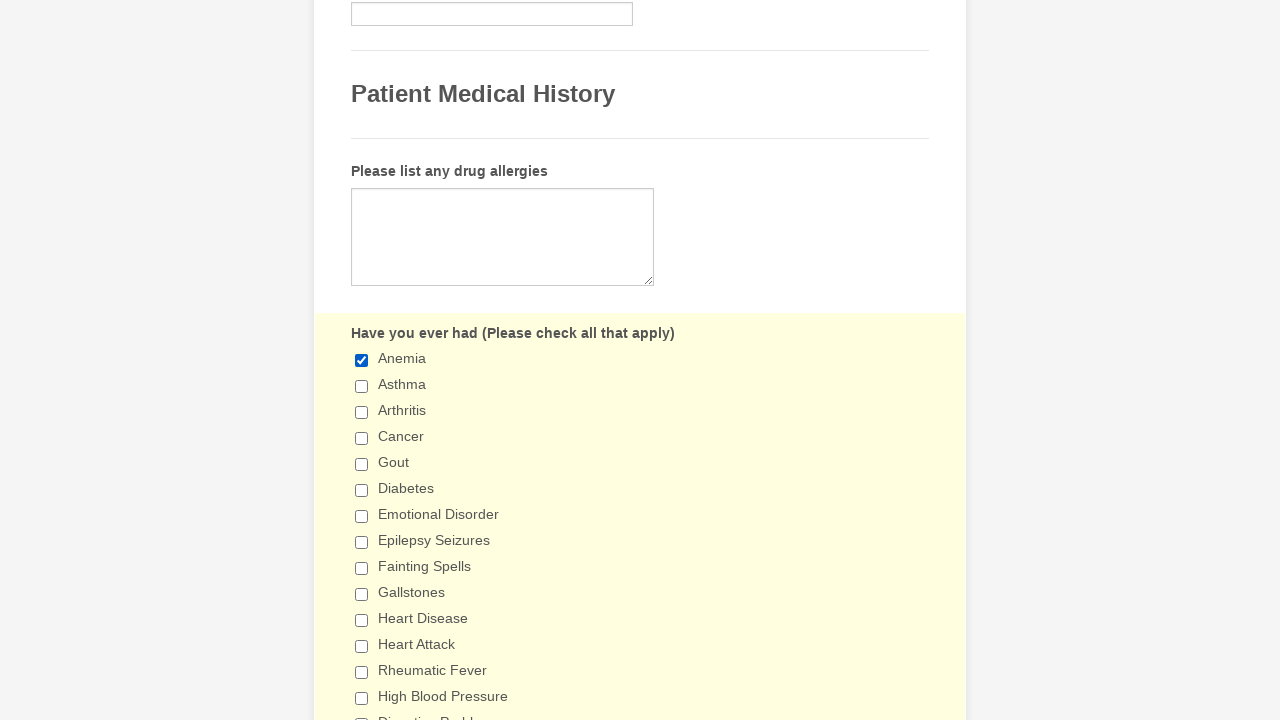

Clicked checkbox 2 to select it at (362, 386) on div.form-single-column input[type='checkbox'] >> nth=1
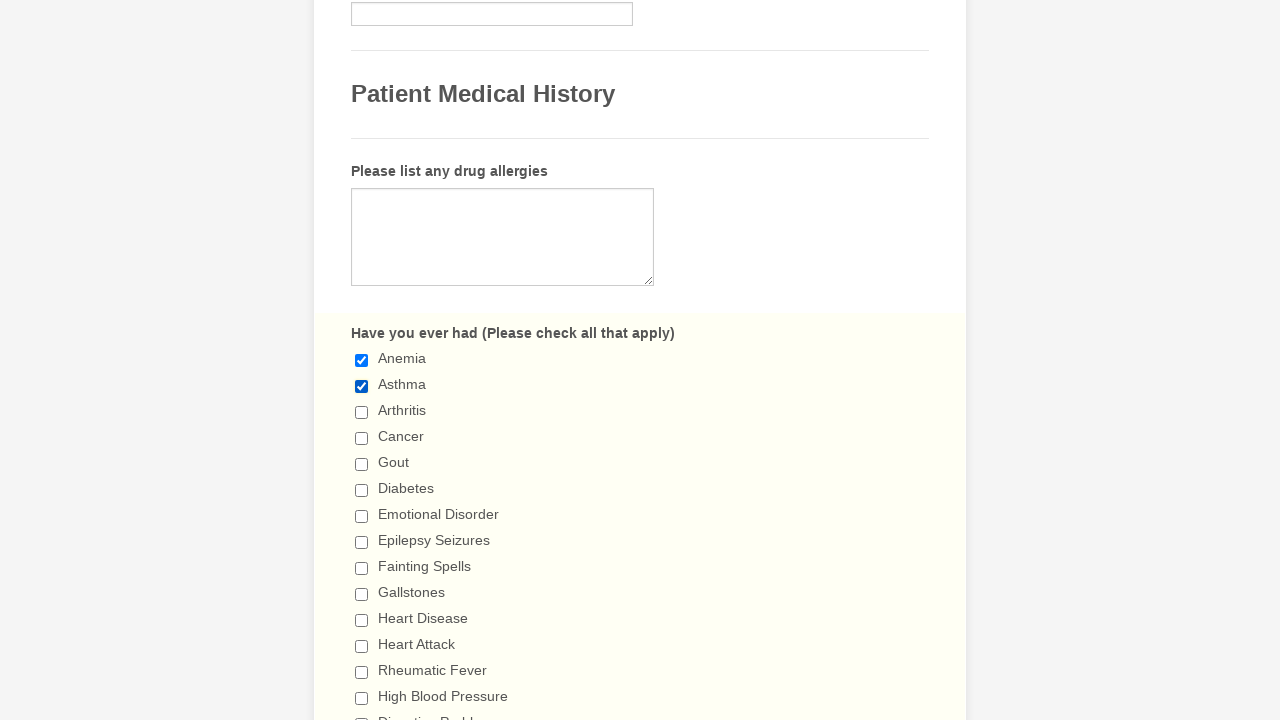

Waited 1000ms after selecting checkbox 2
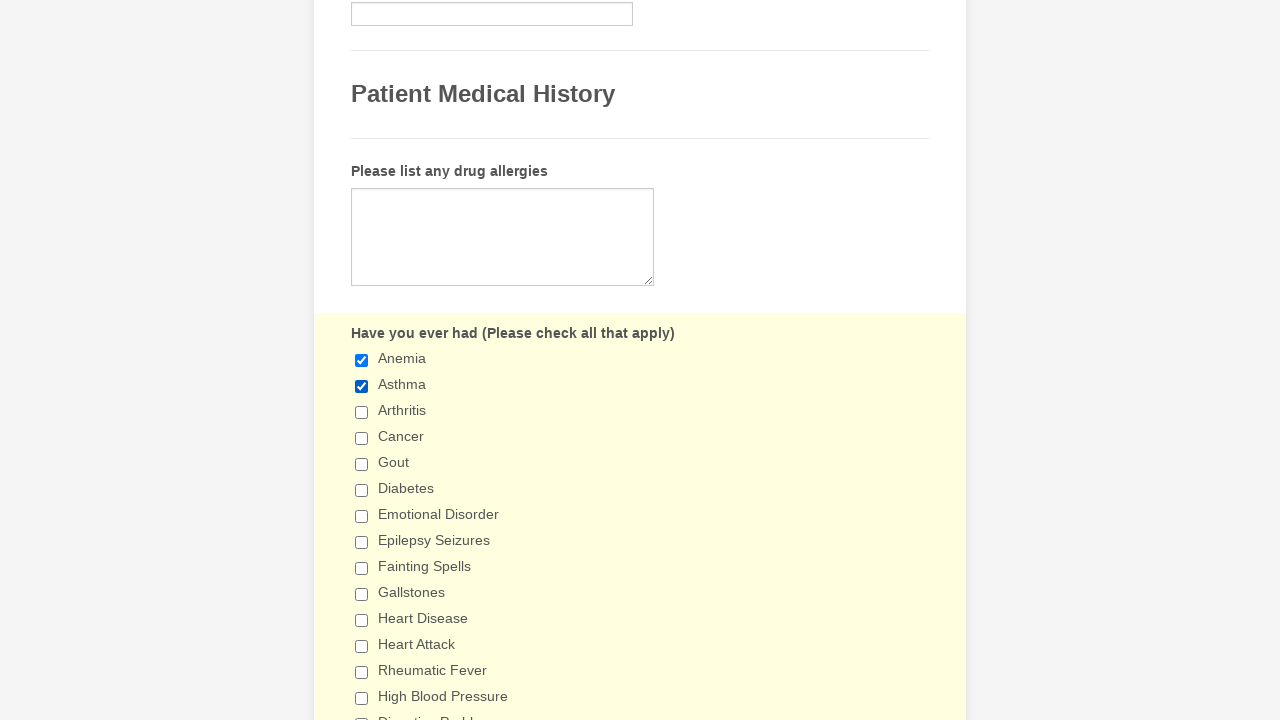

Clicked checkbox 3 to select it at (362, 412) on div.form-single-column input[type='checkbox'] >> nth=2
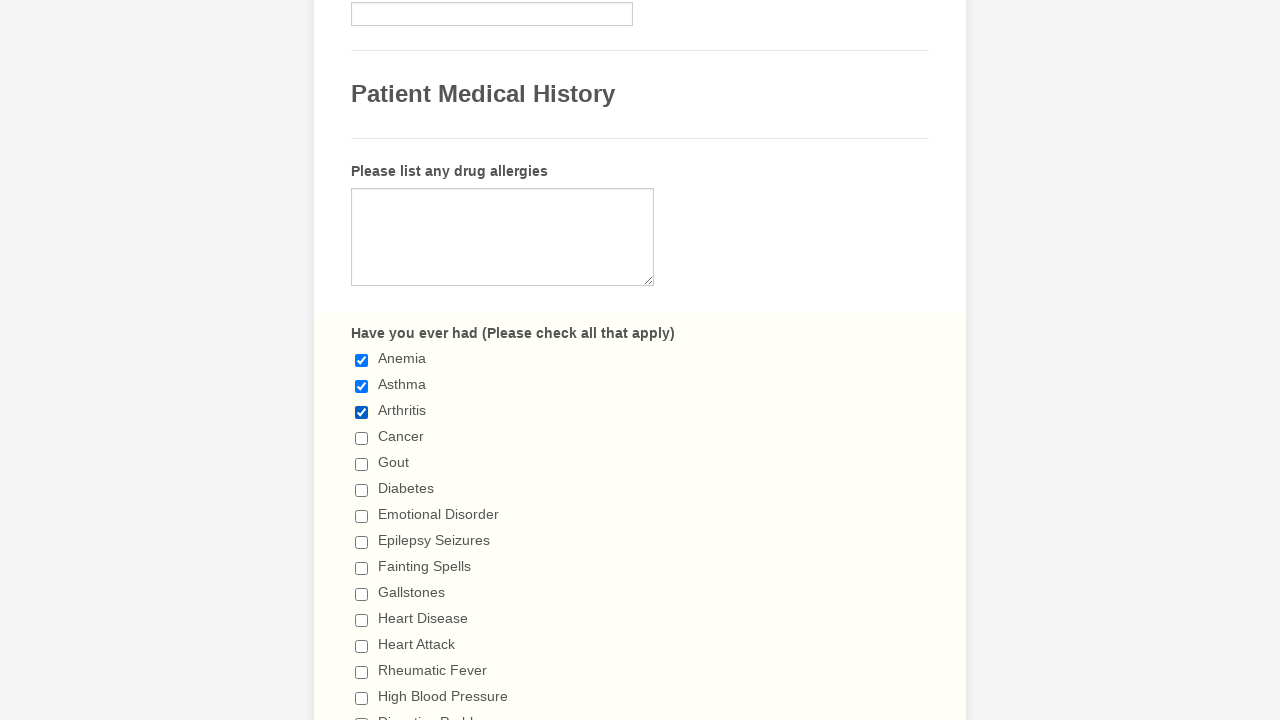

Waited 1000ms after selecting checkbox 3
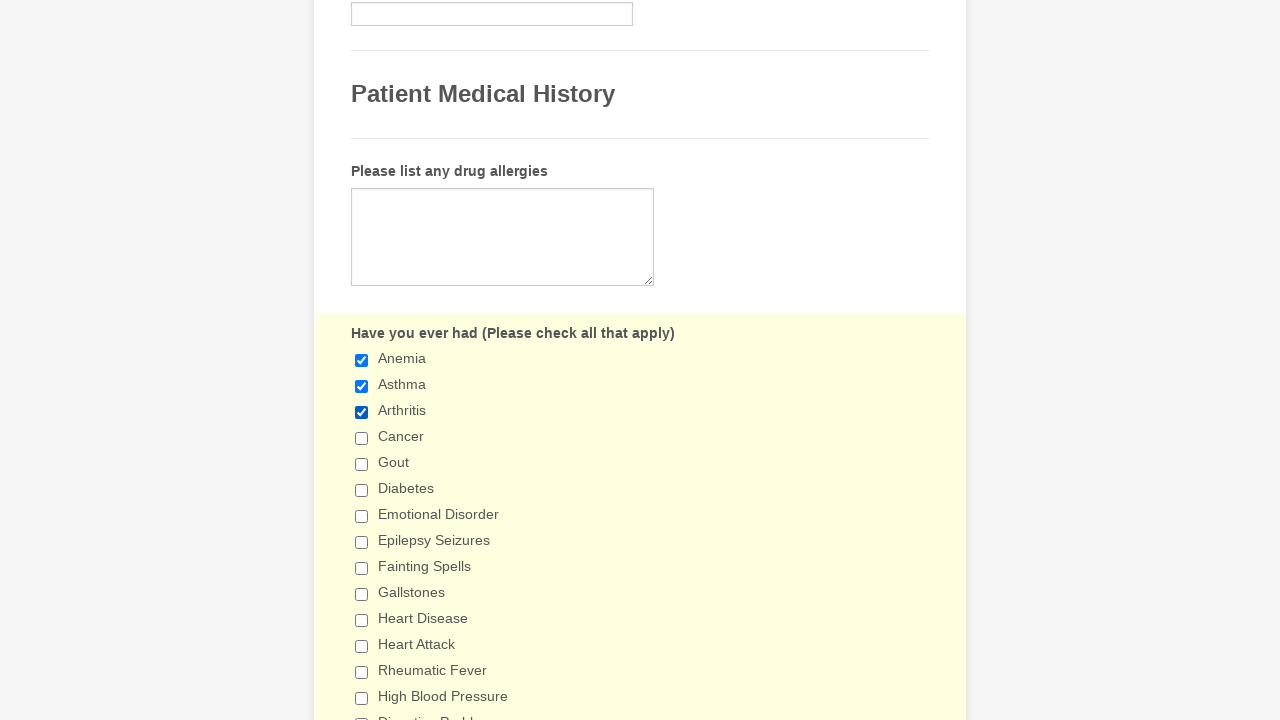

Clicked checkbox 4 to select it at (362, 438) on div.form-single-column input[type='checkbox'] >> nth=3
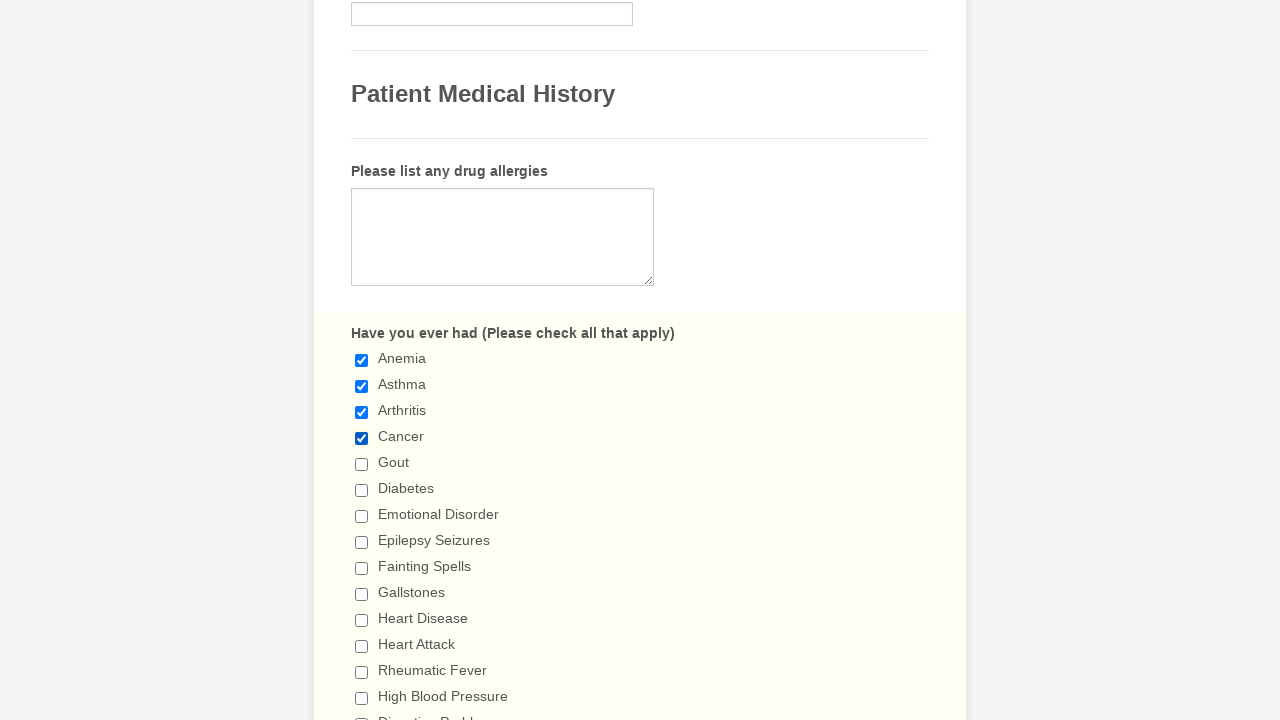

Waited 1000ms after selecting checkbox 4
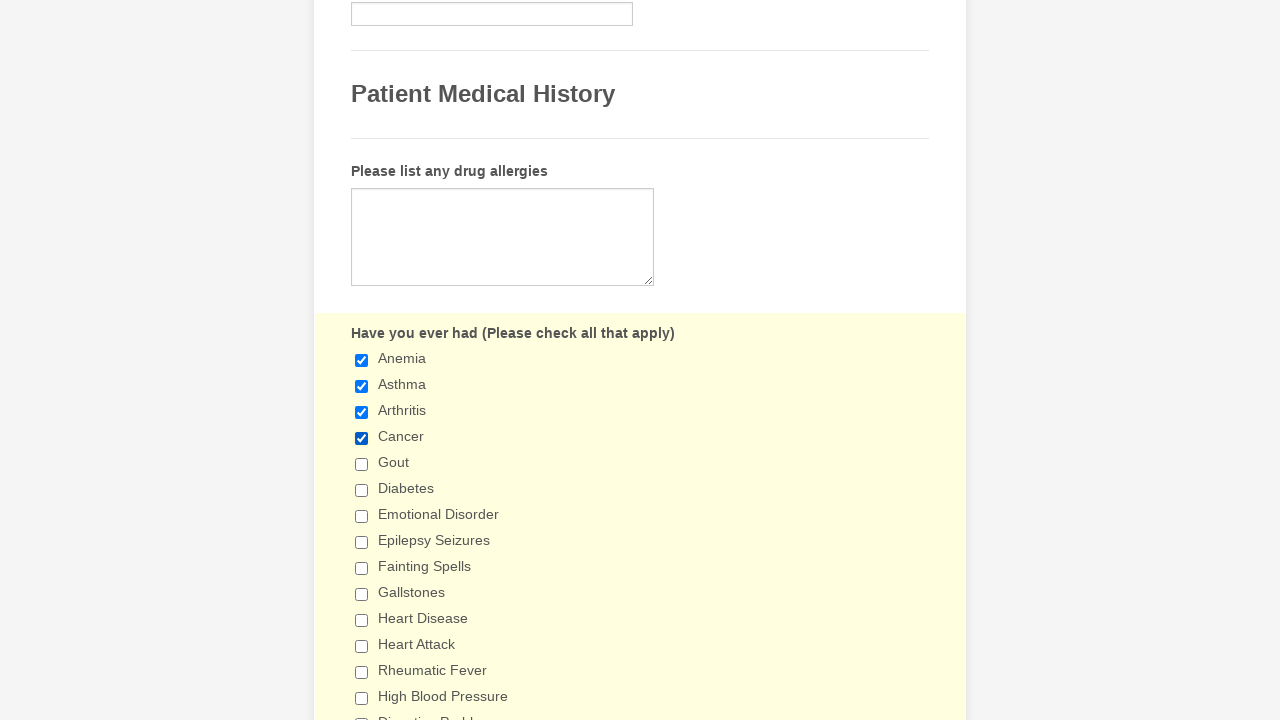

Clicked checkbox 5 to select it at (362, 464) on div.form-single-column input[type='checkbox'] >> nth=4
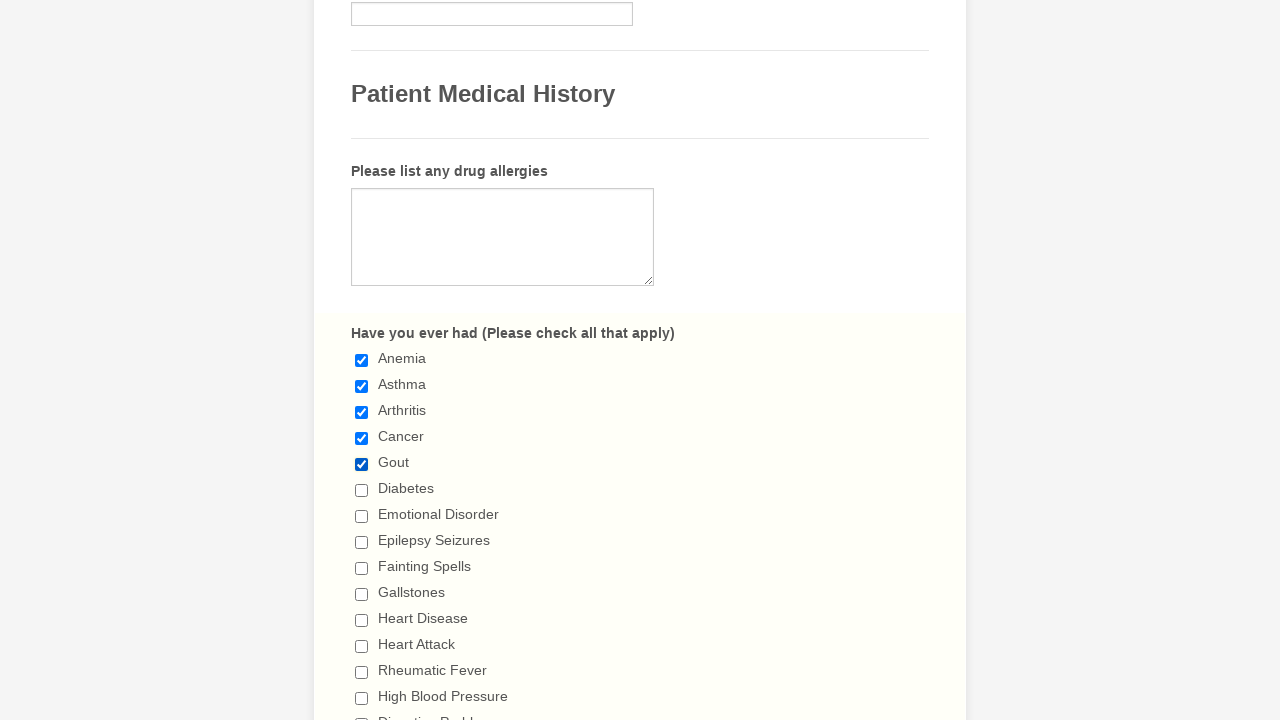

Waited 1000ms after selecting checkbox 5
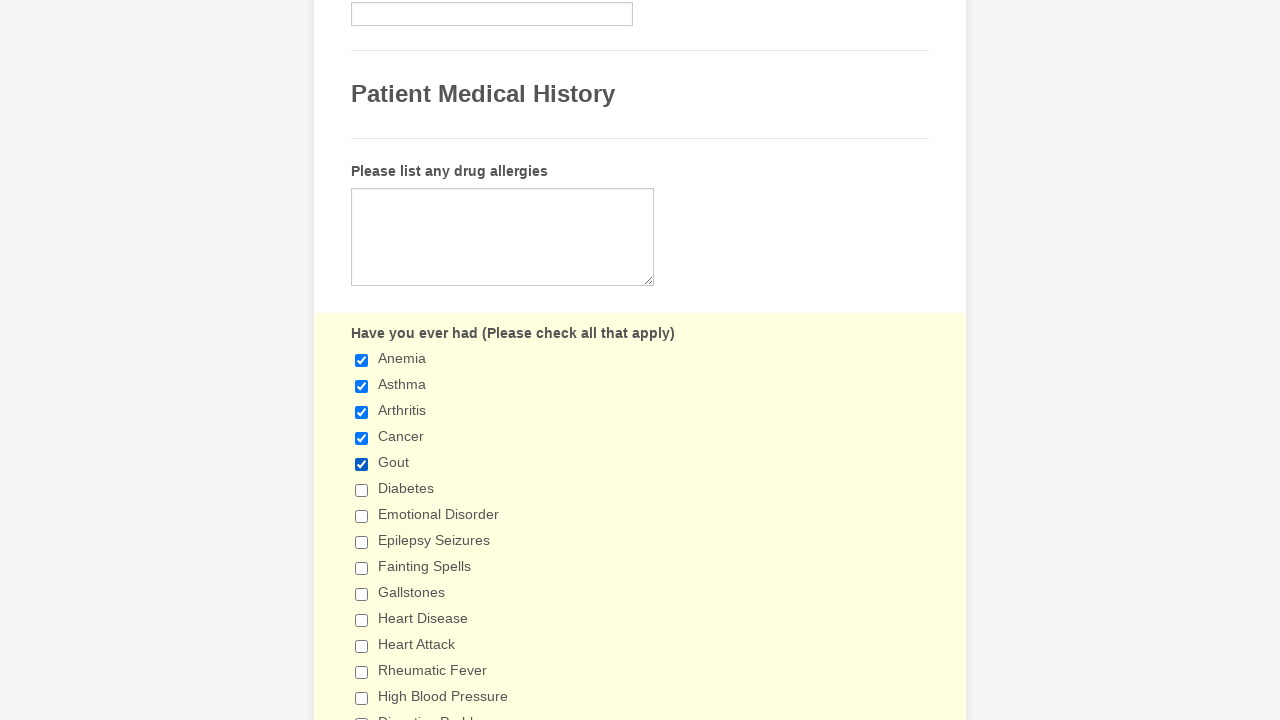

Clicked checkbox 6 to select it at (362, 490) on div.form-single-column input[type='checkbox'] >> nth=5
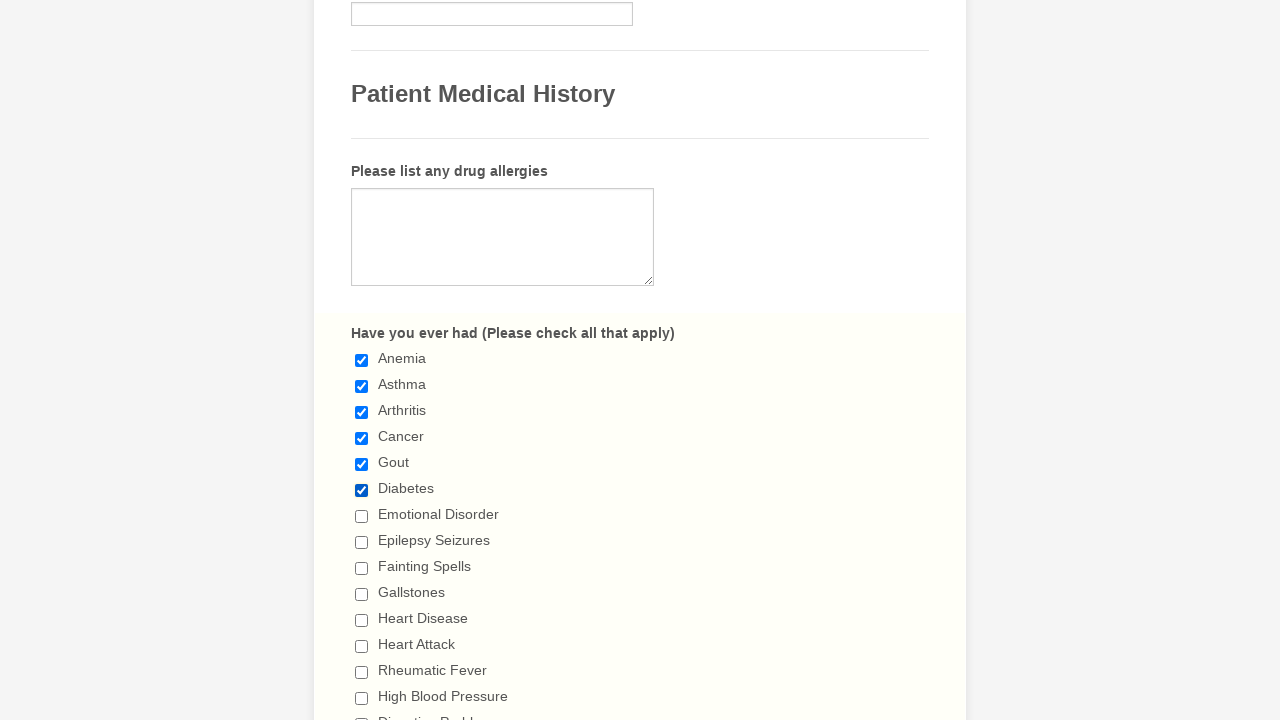

Waited 1000ms after selecting checkbox 6
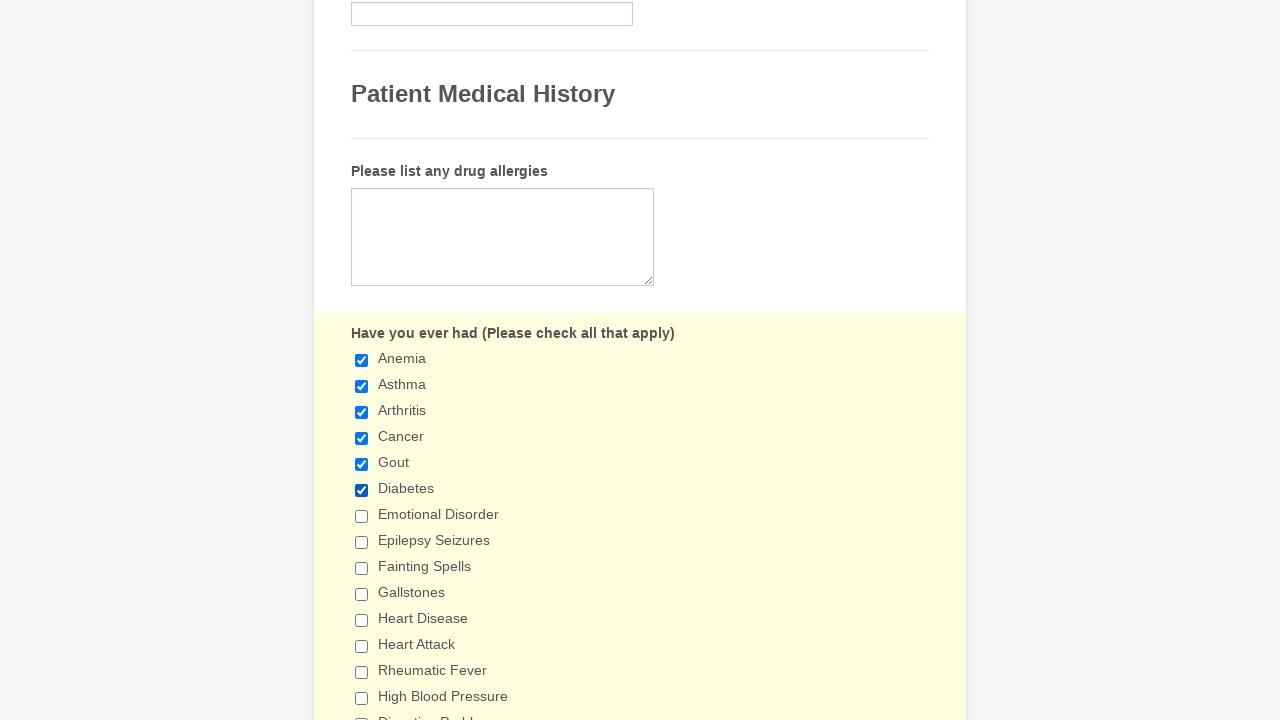

Clicked checkbox 7 to select it at (362, 516) on div.form-single-column input[type='checkbox'] >> nth=6
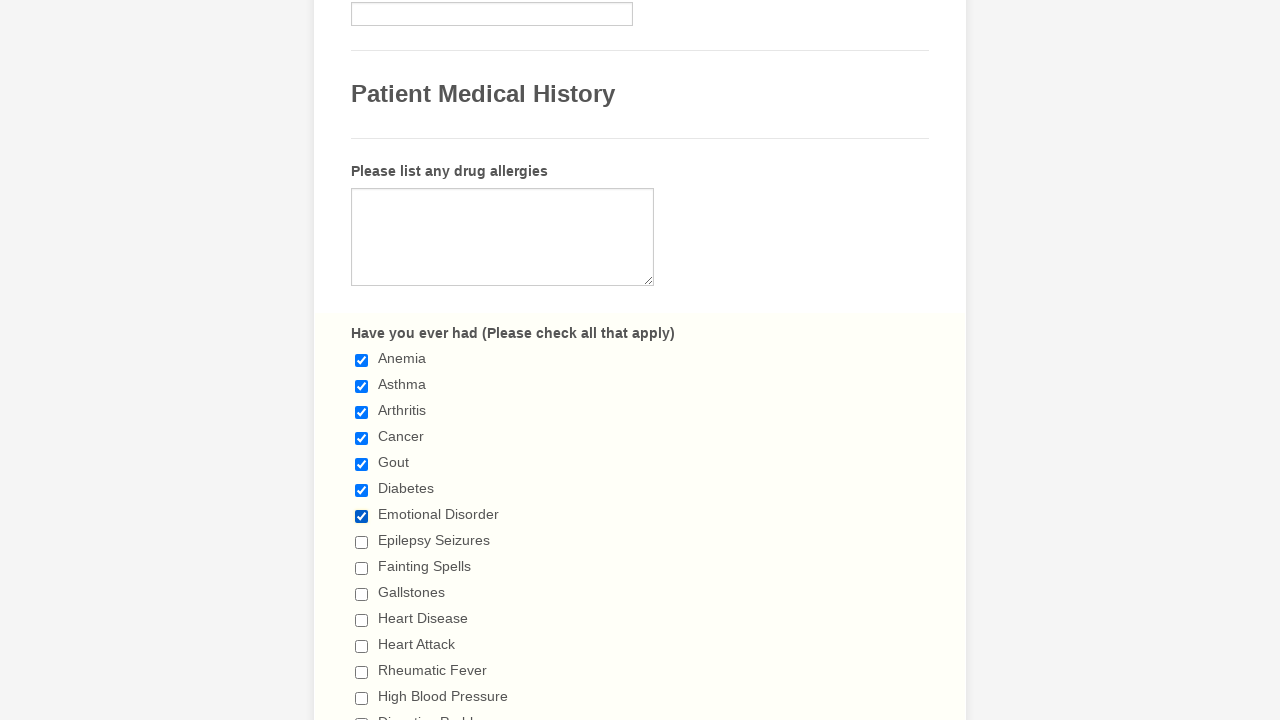

Waited 1000ms after selecting checkbox 7
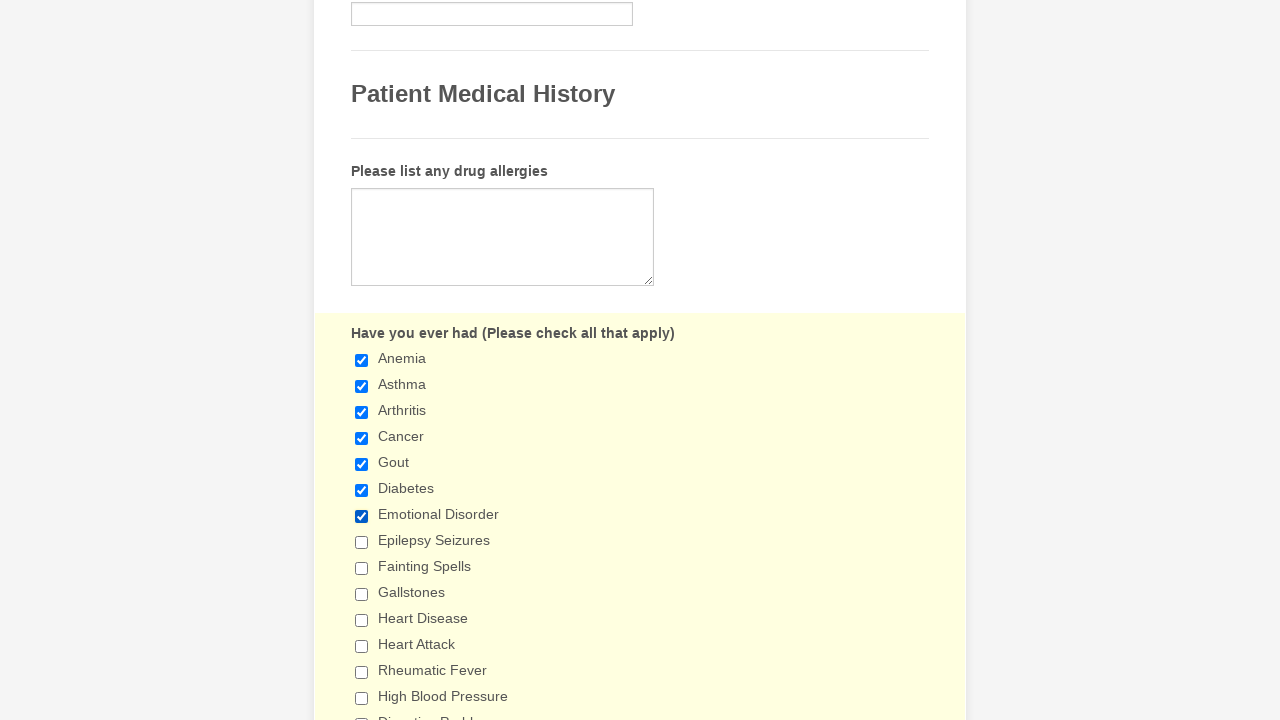

Clicked checkbox 8 to select it at (362, 542) on div.form-single-column input[type='checkbox'] >> nth=7
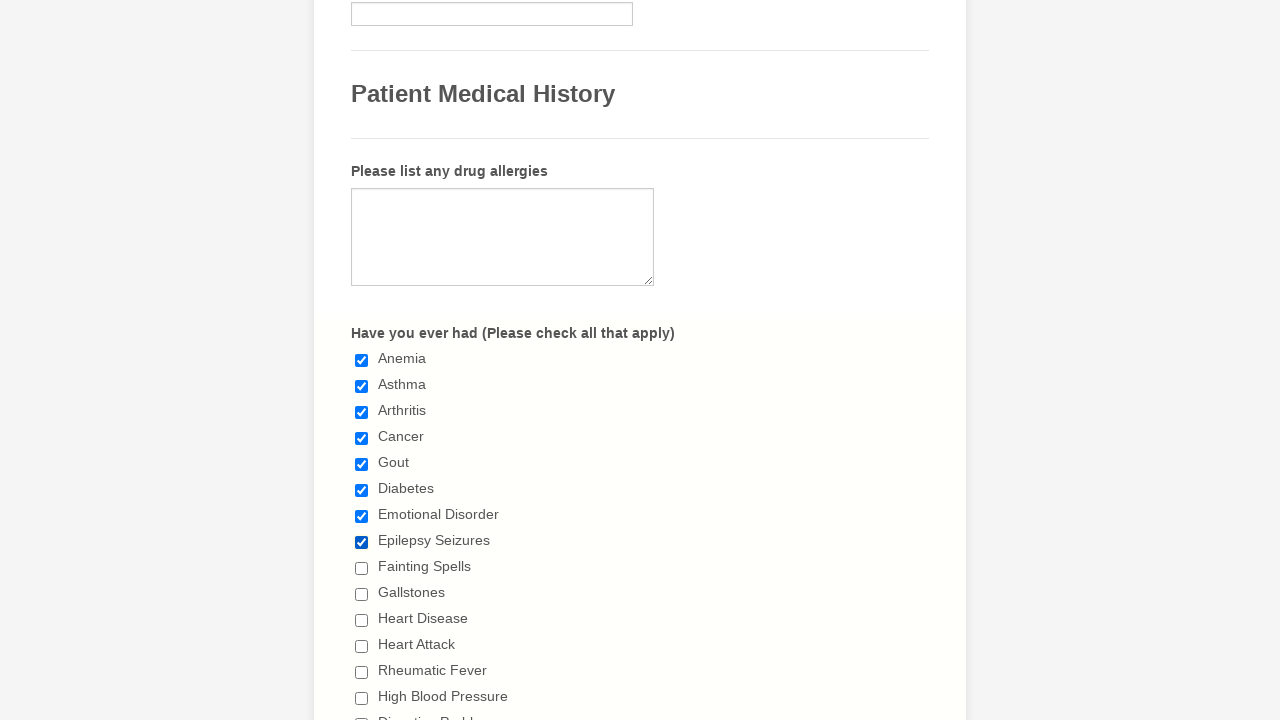

Waited 1000ms after selecting checkbox 8
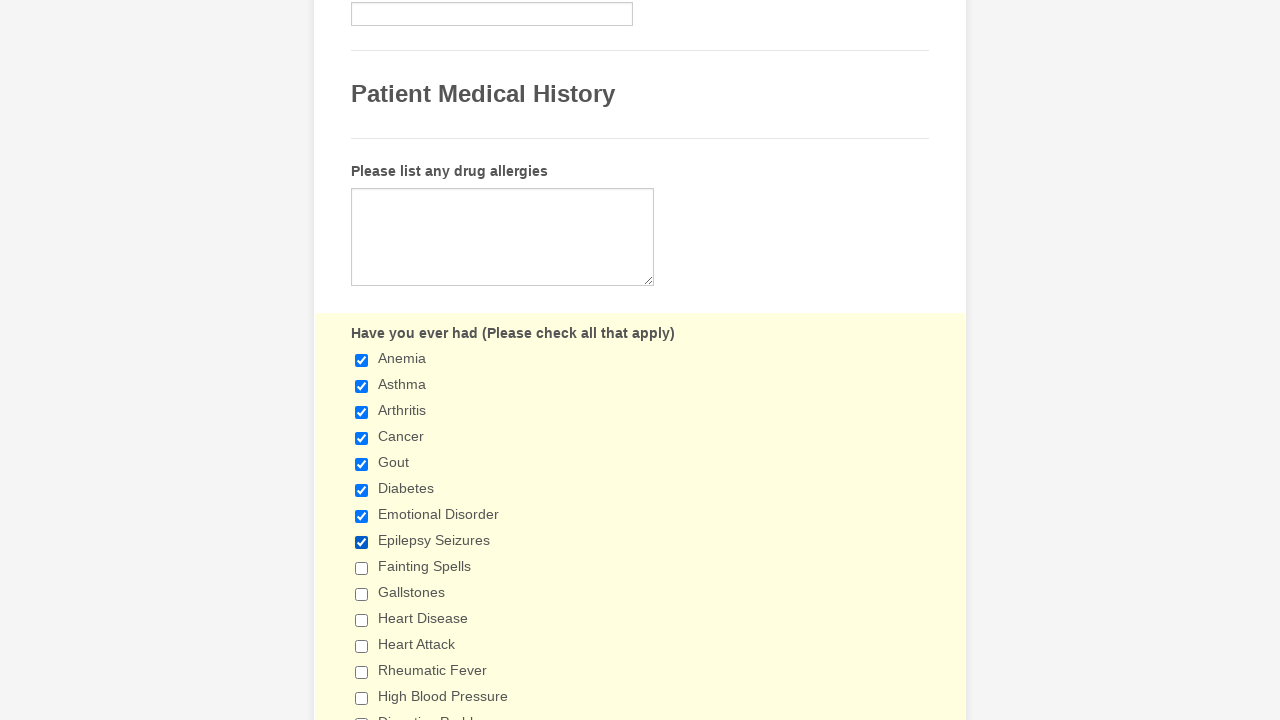

Clicked checkbox 9 to select it at (362, 568) on div.form-single-column input[type='checkbox'] >> nth=8
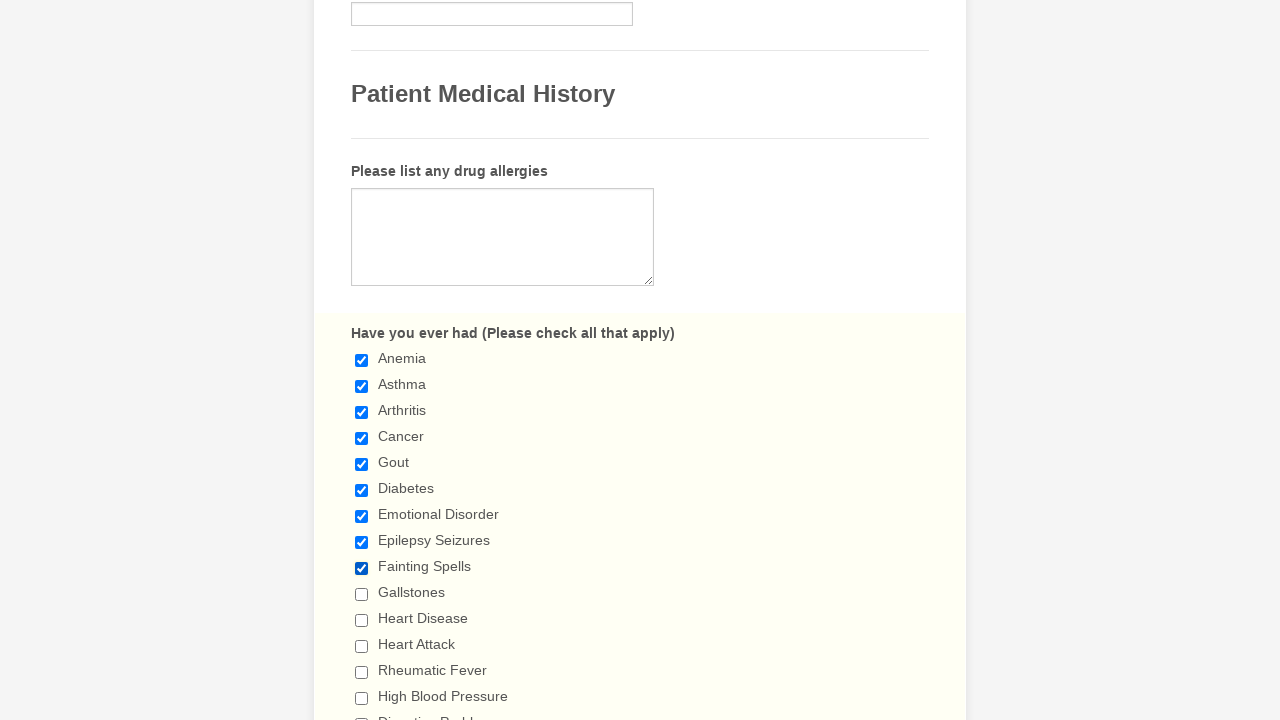

Waited 1000ms after selecting checkbox 9
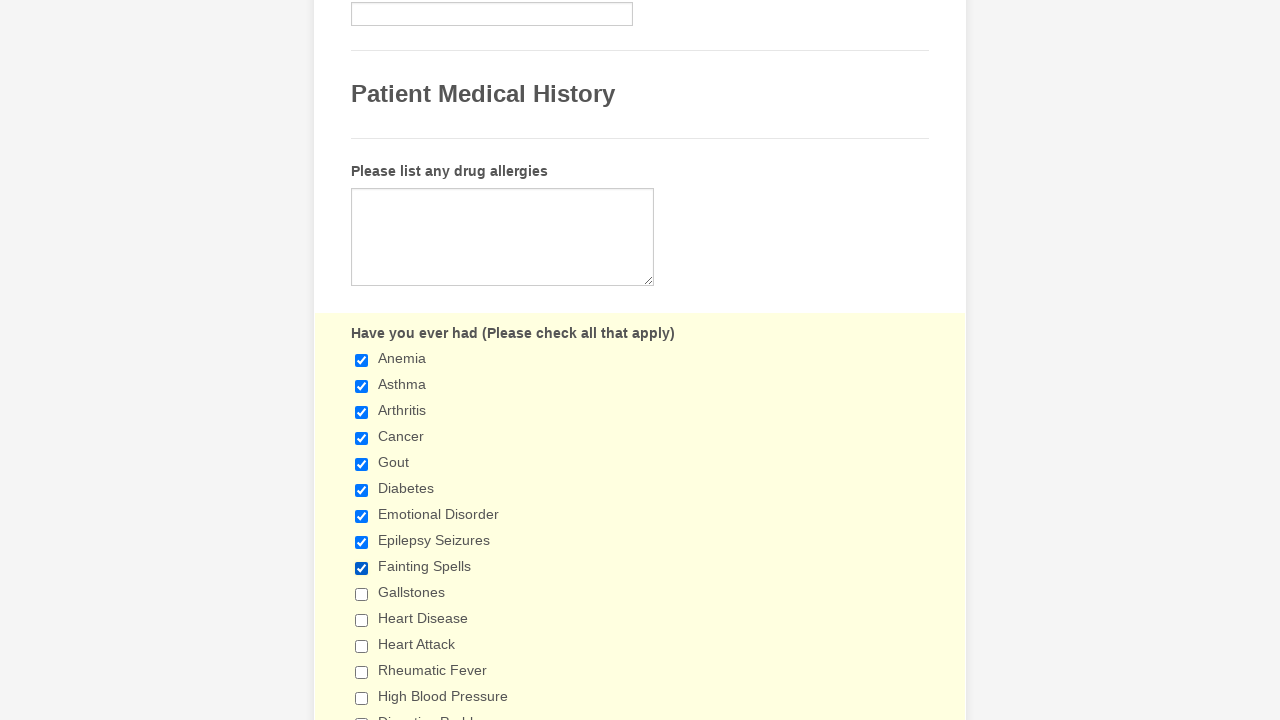

Clicked checkbox 10 to select it at (362, 594) on div.form-single-column input[type='checkbox'] >> nth=9
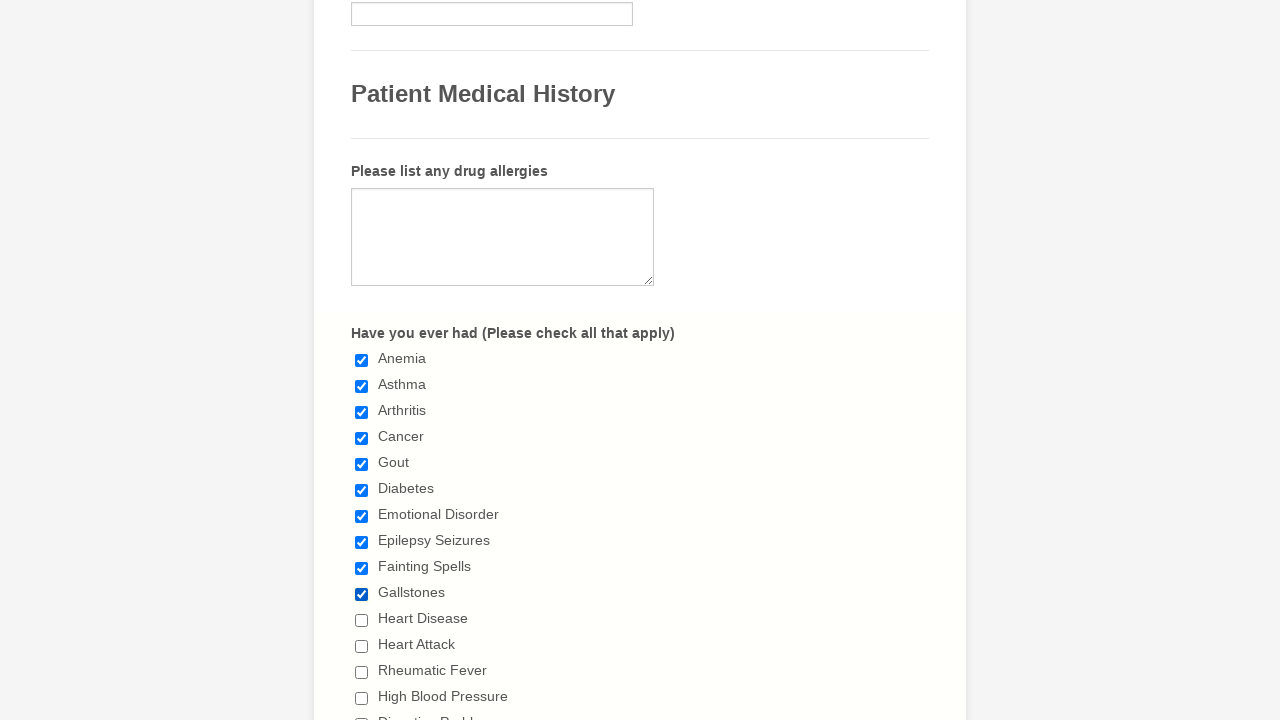

Waited 1000ms after selecting checkbox 10
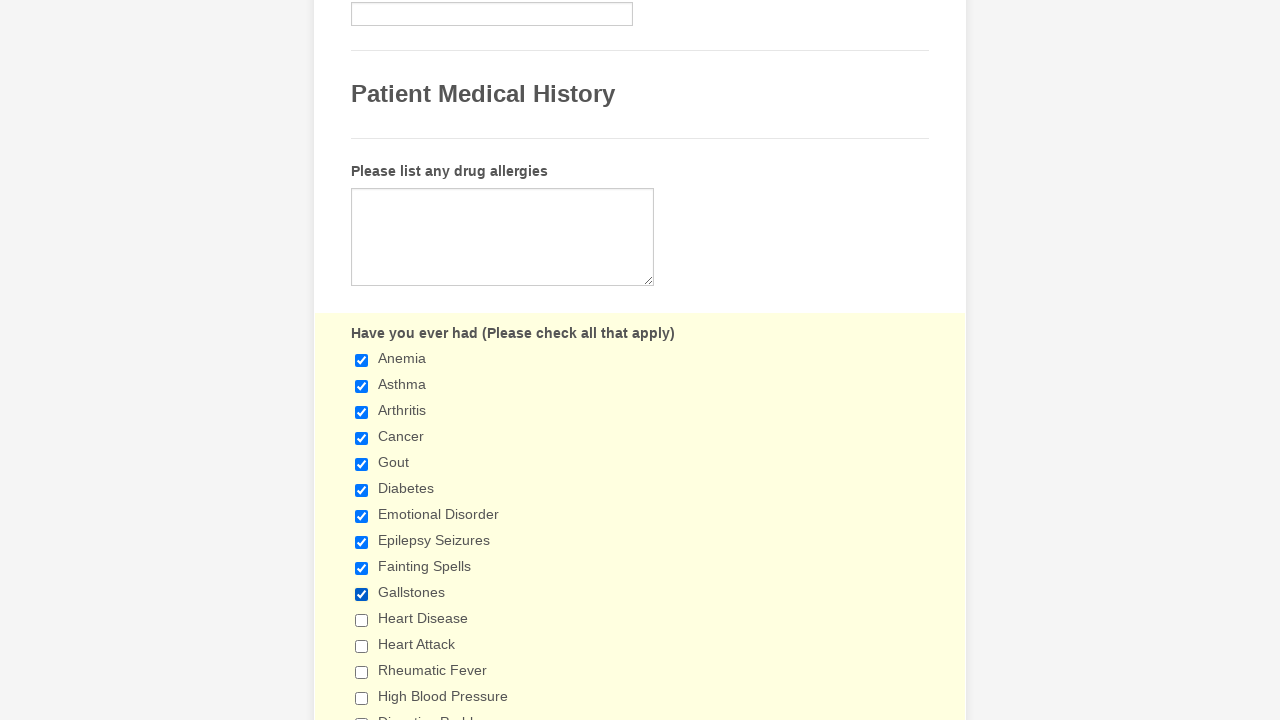

Clicked checkbox 11 to select it at (362, 620) on div.form-single-column input[type='checkbox'] >> nth=10
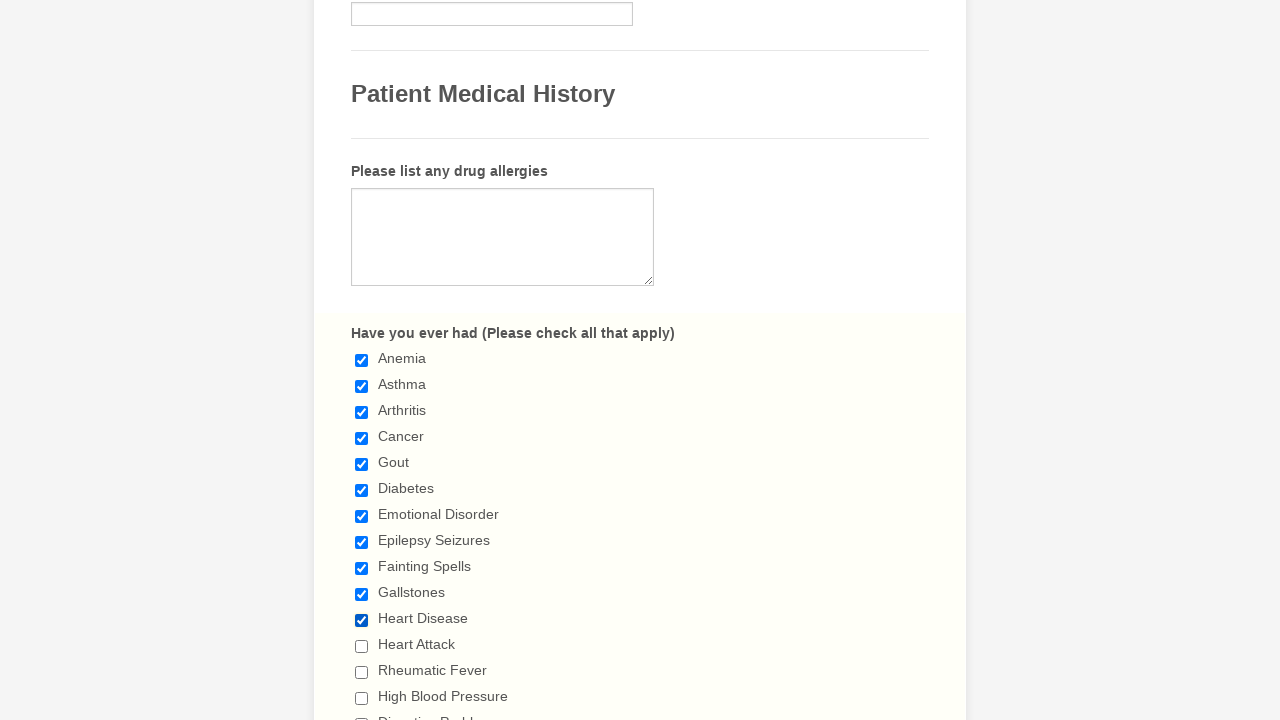

Waited 1000ms after selecting checkbox 11
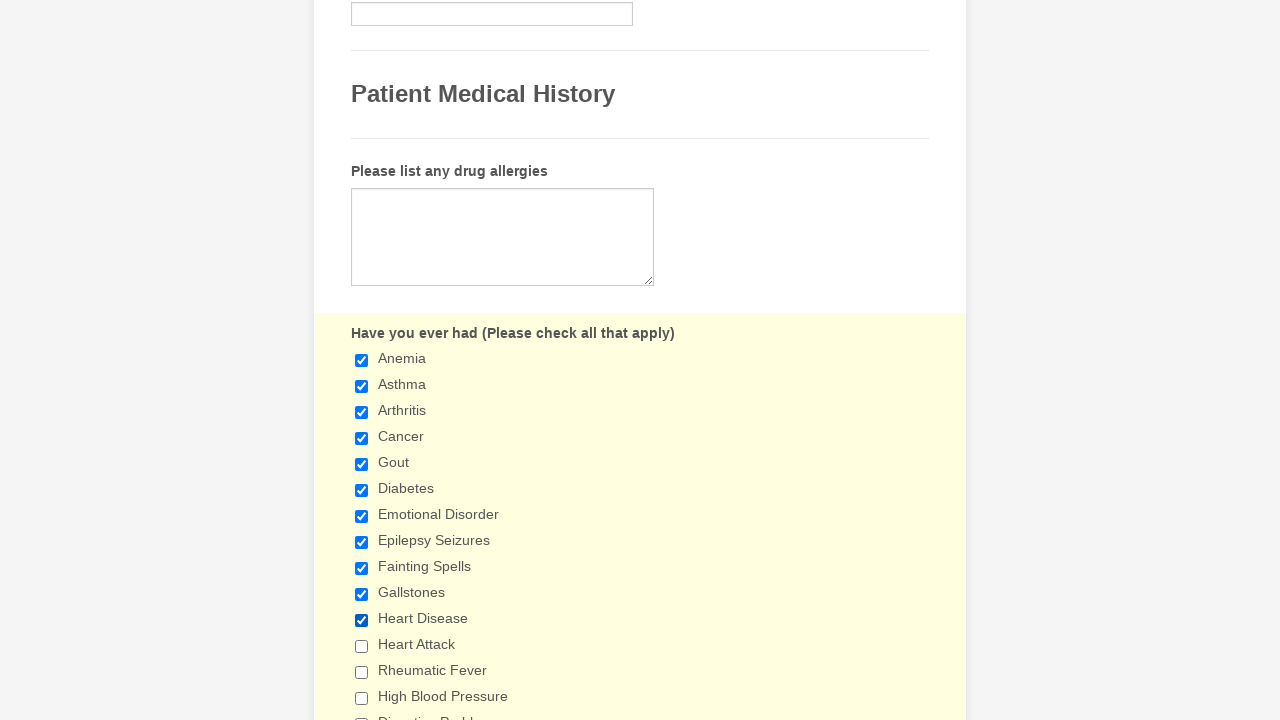

Clicked checkbox 12 to select it at (362, 646) on div.form-single-column input[type='checkbox'] >> nth=11
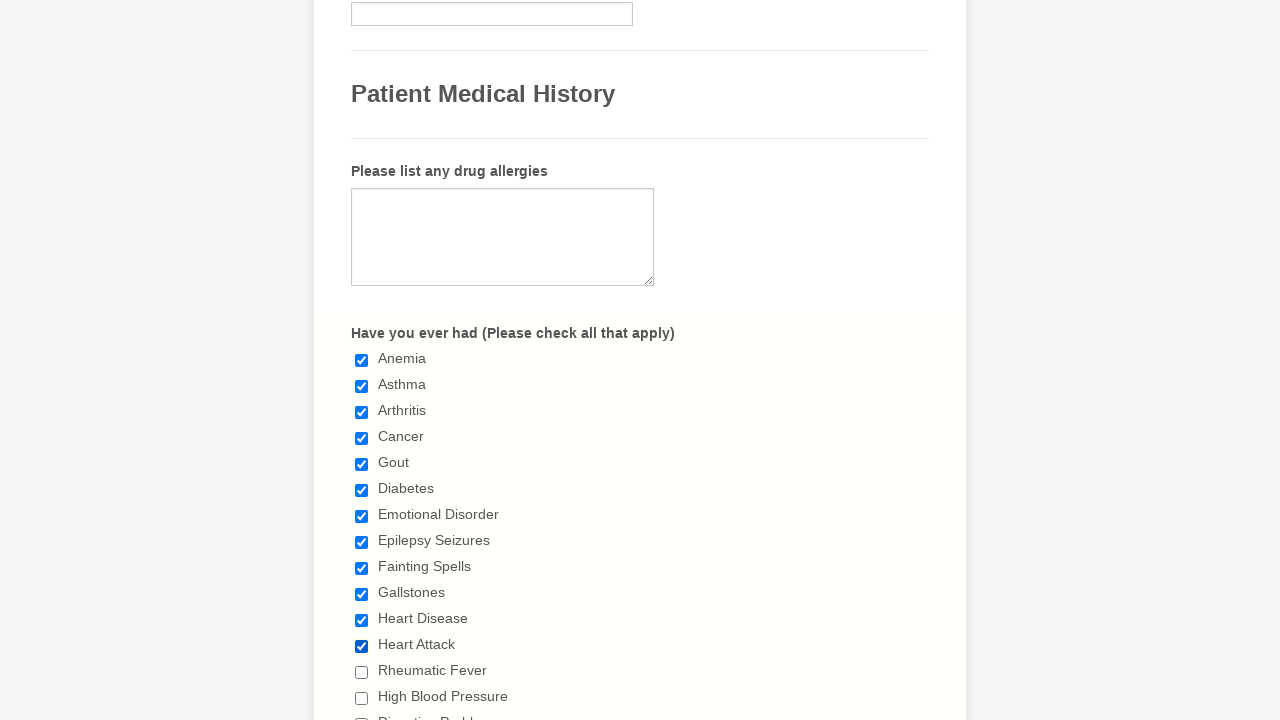

Waited 1000ms after selecting checkbox 12
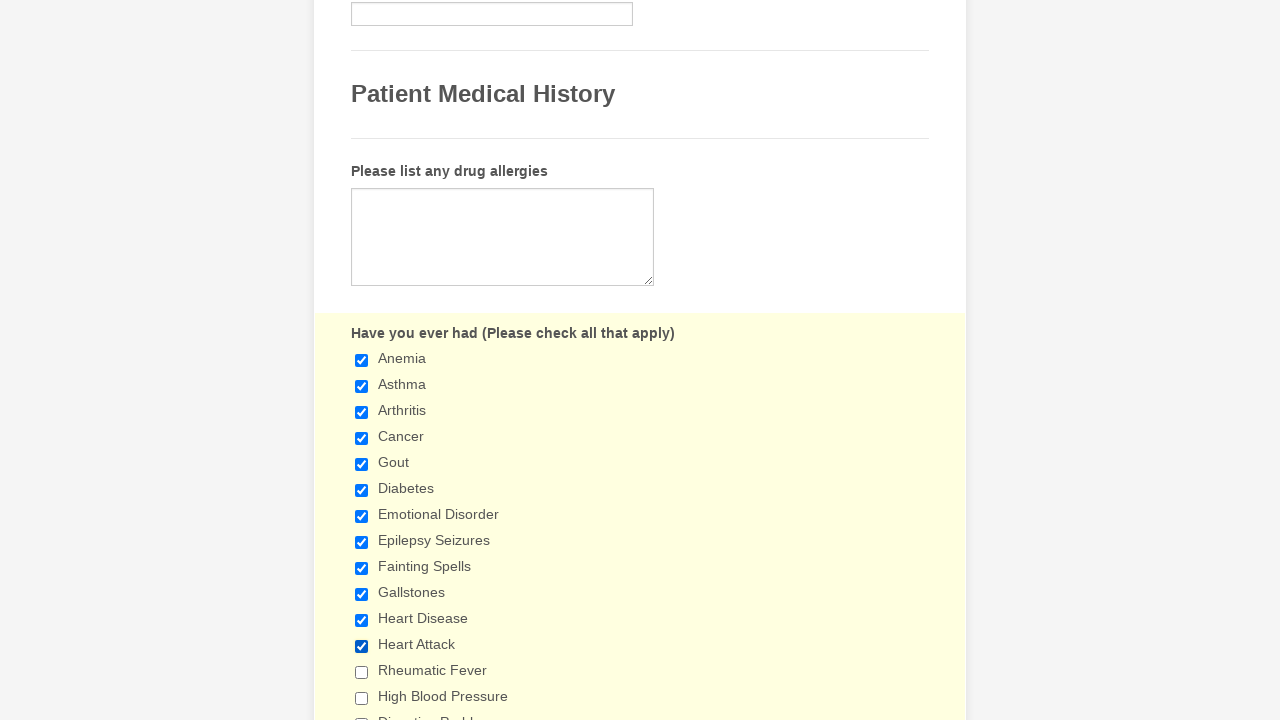

Clicked checkbox 13 to select it at (362, 672) on div.form-single-column input[type='checkbox'] >> nth=12
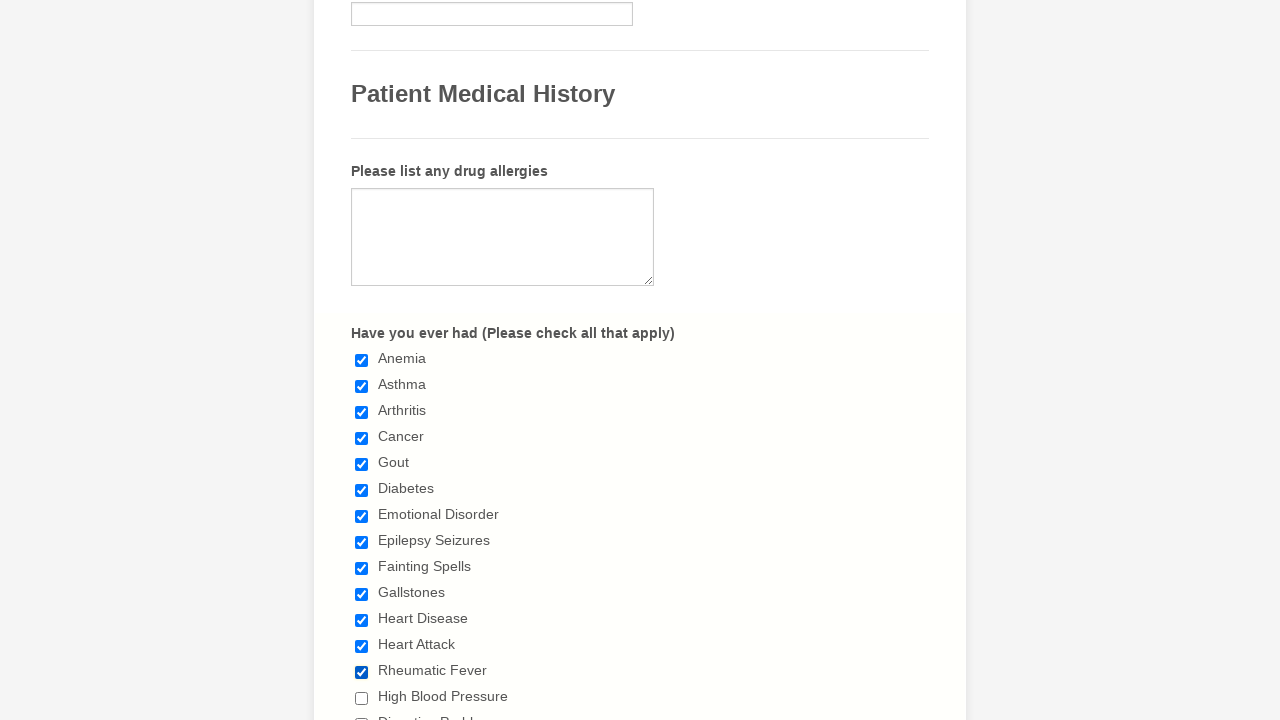

Waited 1000ms after selecting checkbox 13
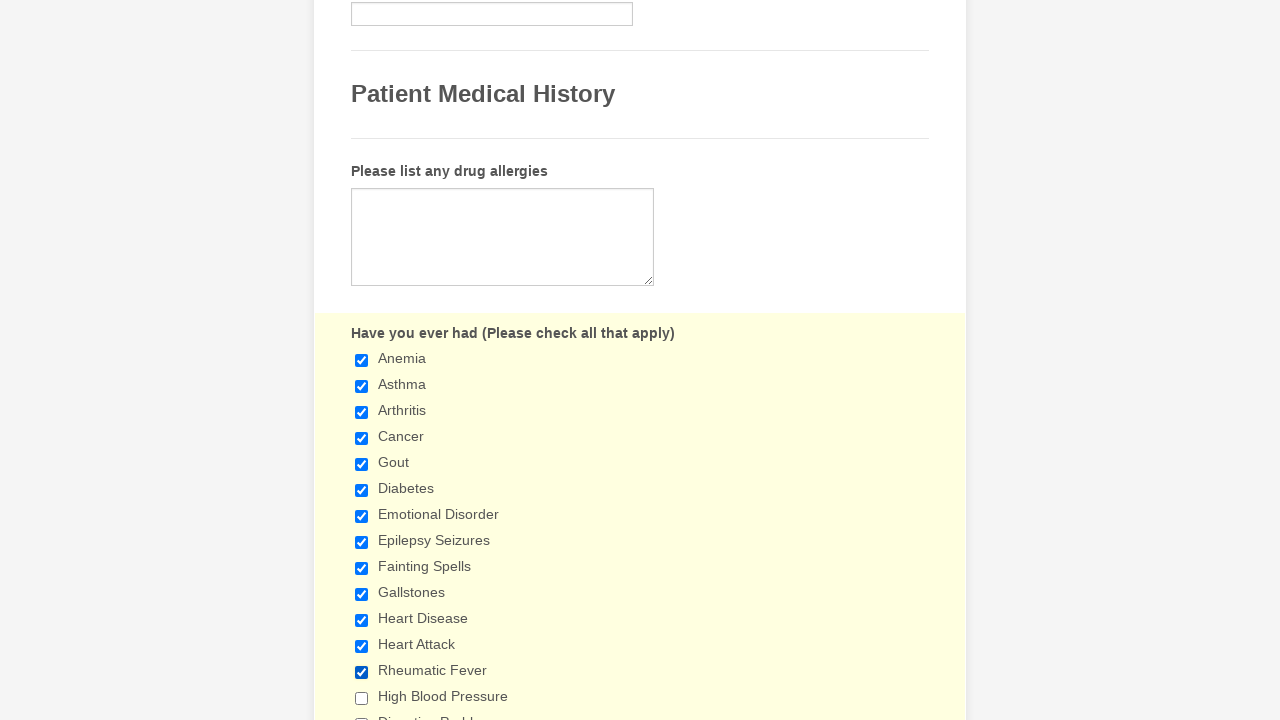

Clicked checkbox 14 to select it at (362, 698) on div.form-single-column input[type='checkbox'] >> nth=13
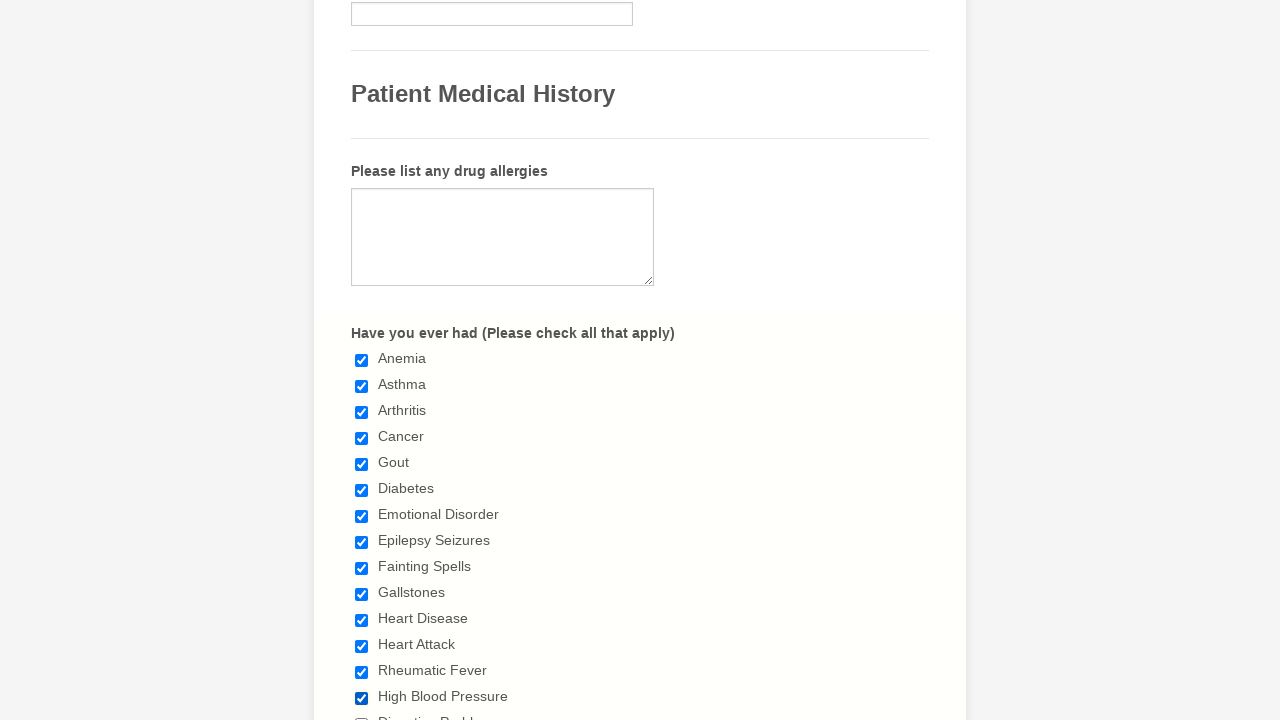

Waited 1000ms after selecting checkbox 14
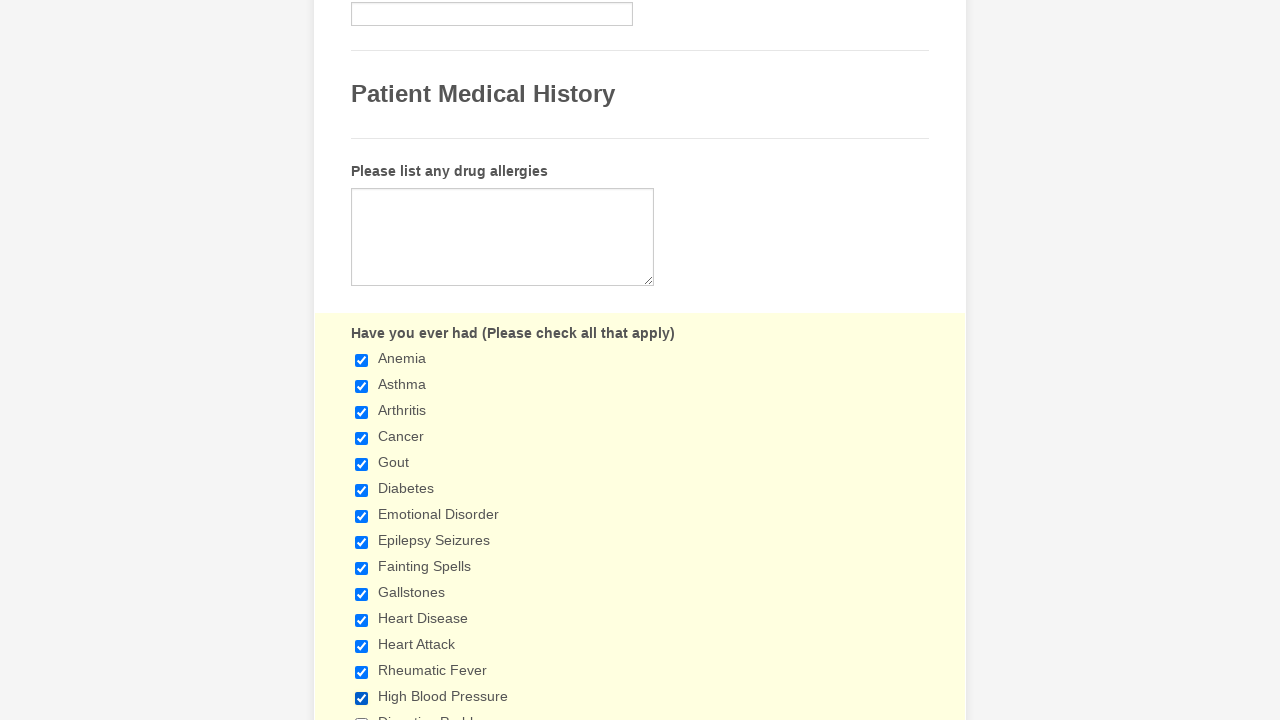

Clicked checkbox 15 to select it at (362, 714) on div.form-single-column input[type='checkbox'] >> nth=14
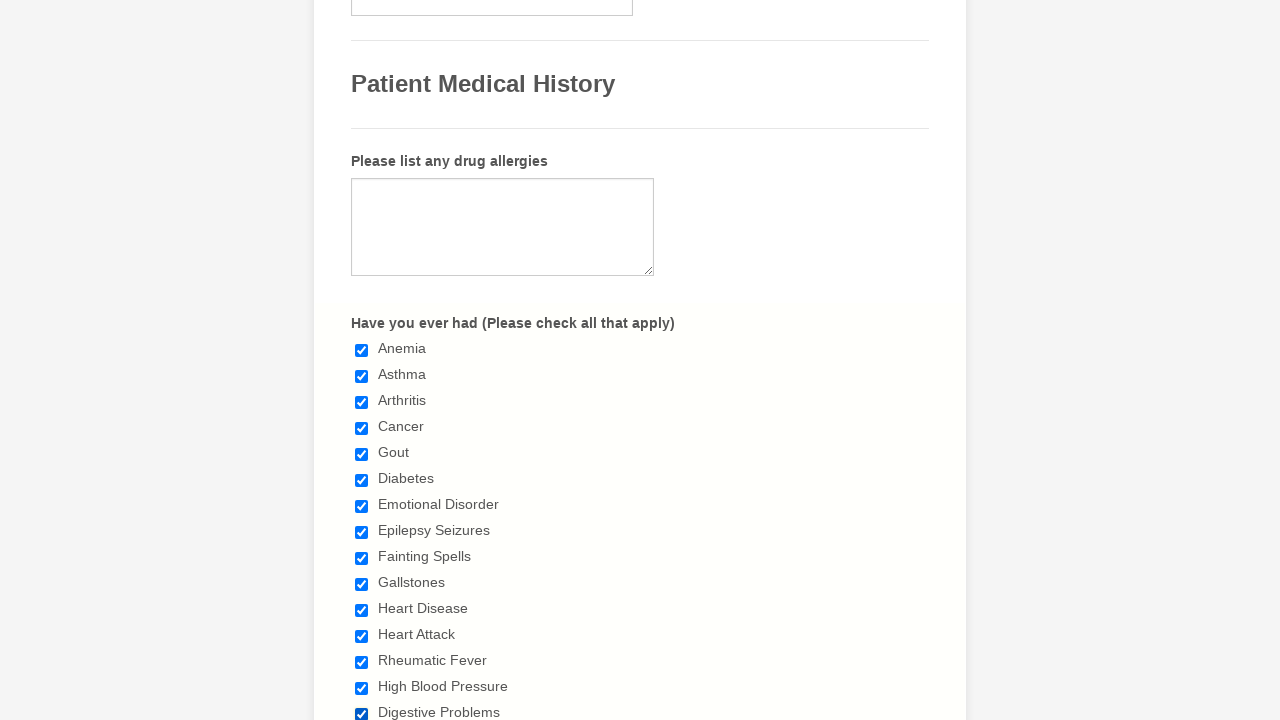

Waited 1000ms after selecting checkbox 15
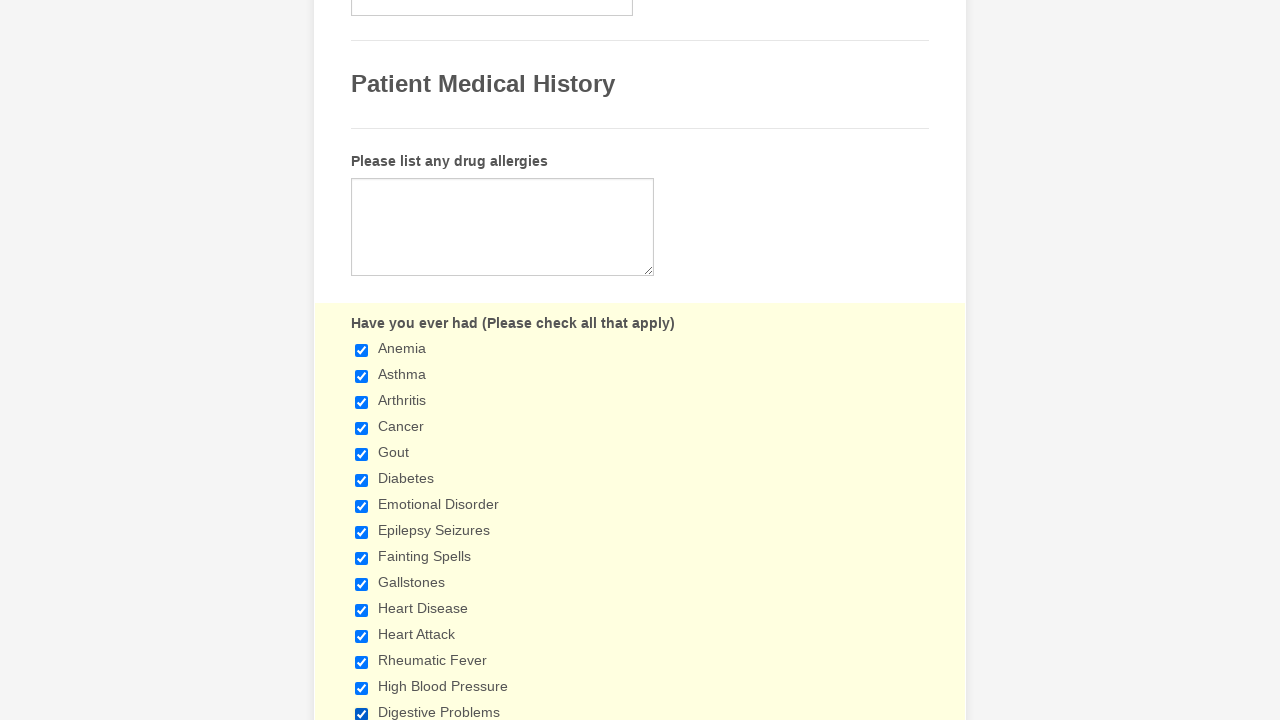

Clicked checkbox 16 to select it at (362, 360) on div.form-single-column input[type='checkbox'] >> nth=15
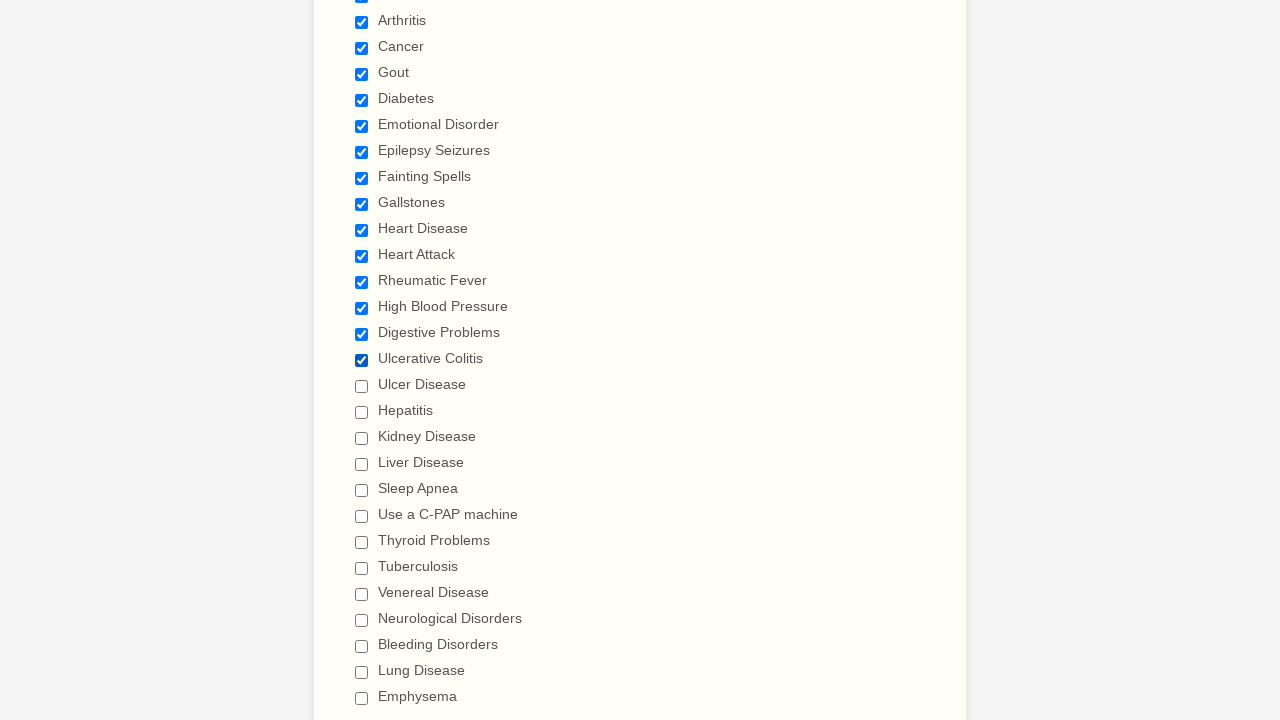

Waited 1000ms after selecting checkbox 16
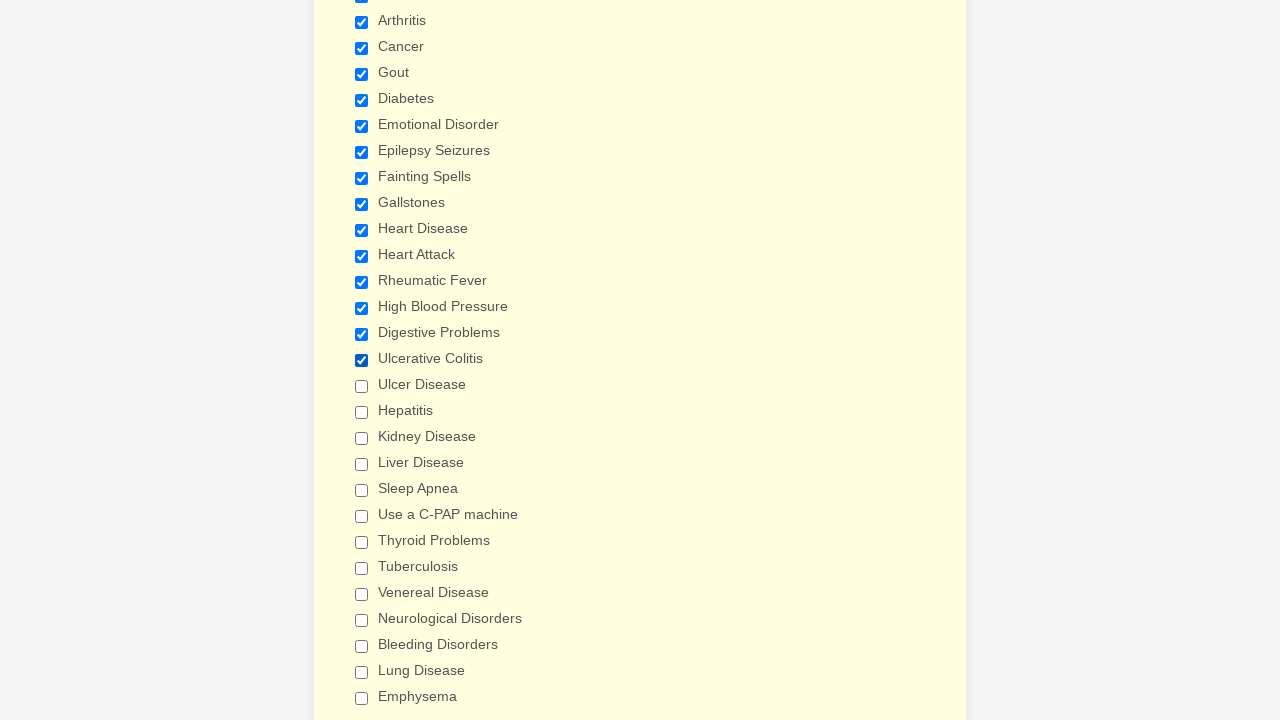

Clicked checkbox 17 to select it at (362, 386) on div.form-single-column input[type='checkbox'] >> nth=16
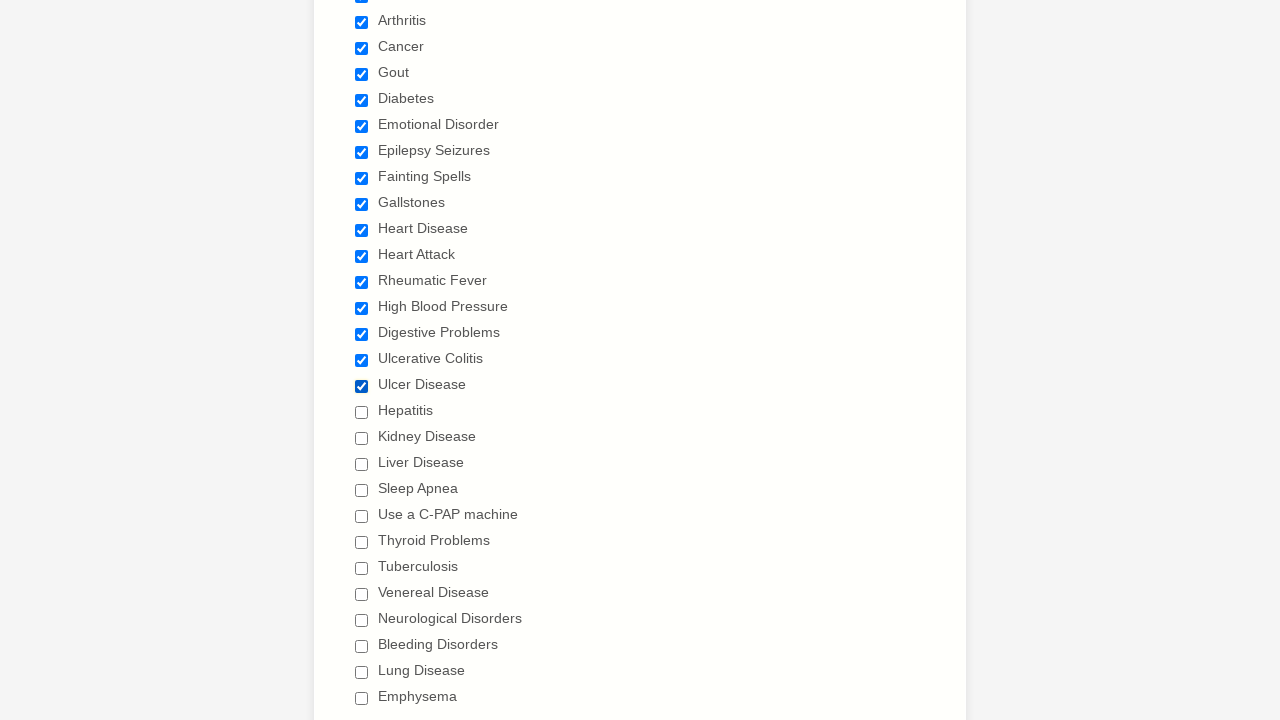

Waited 1000ms after selecting checkbox 17
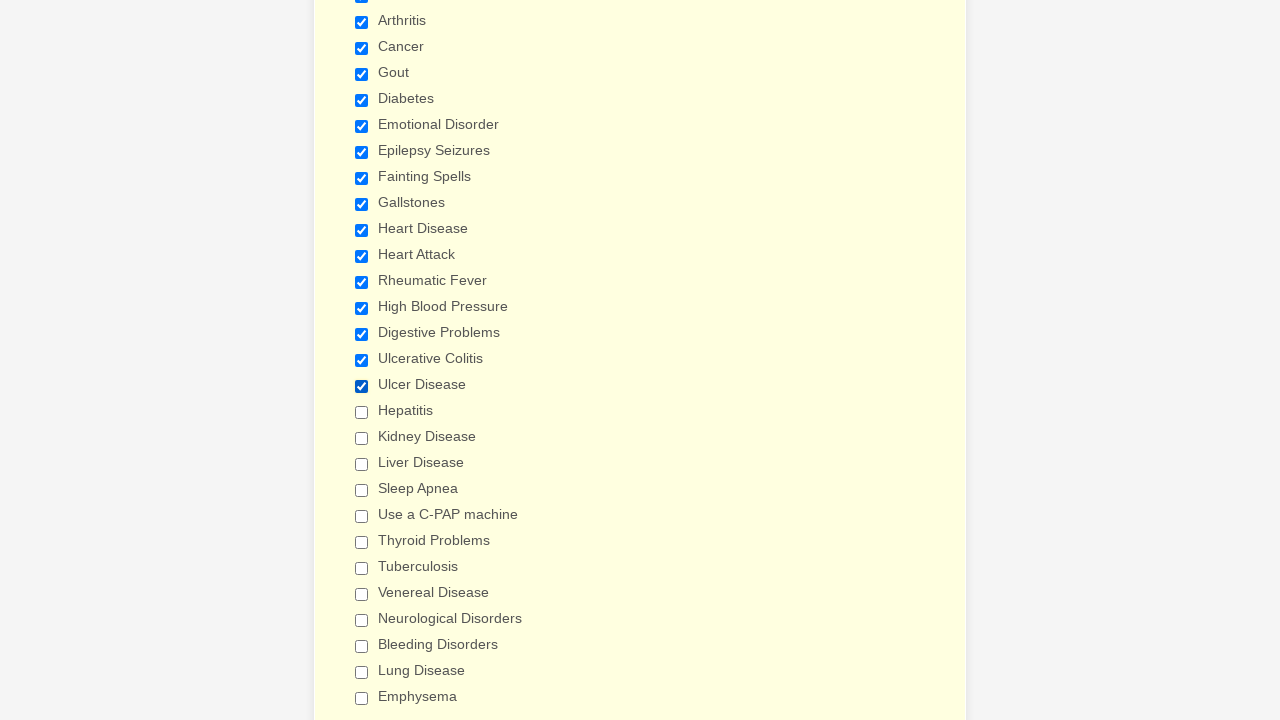

Clicked checkbox 18 to select it at (362, 412) on div.form-single-column input[type='checkbox'] >> nth=17
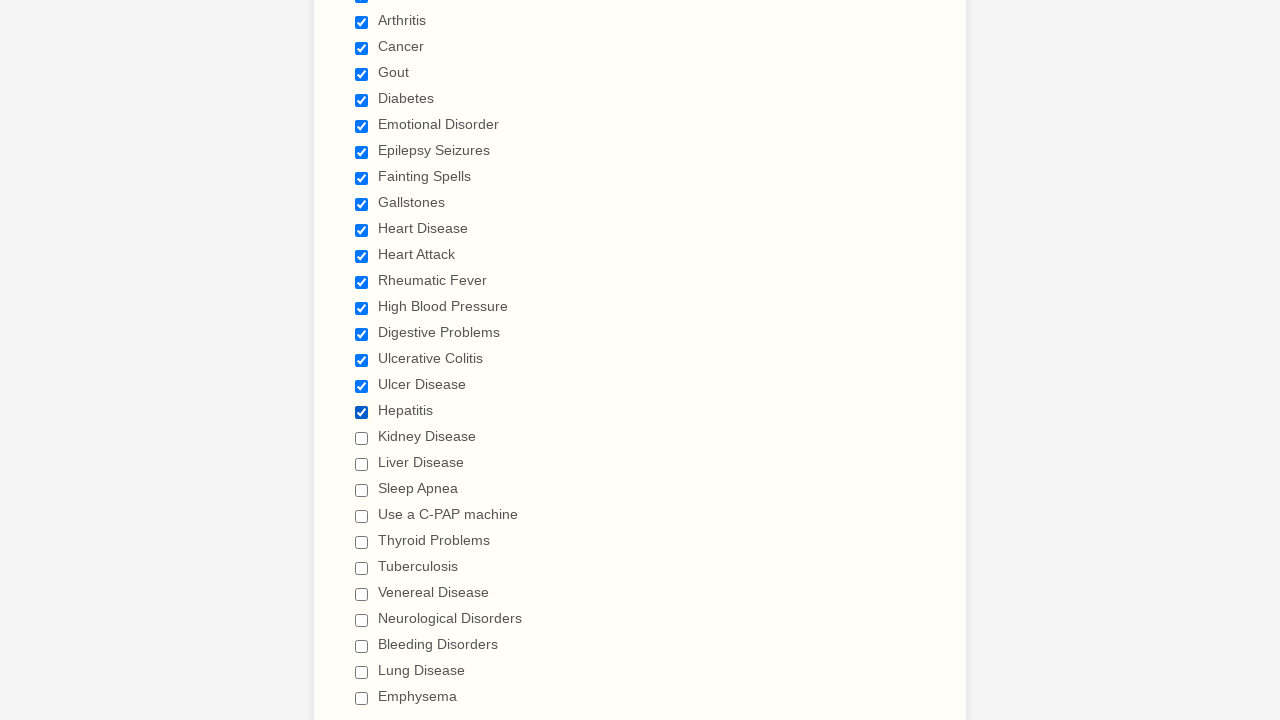

Waited 1000ms after selecting checkbox 18
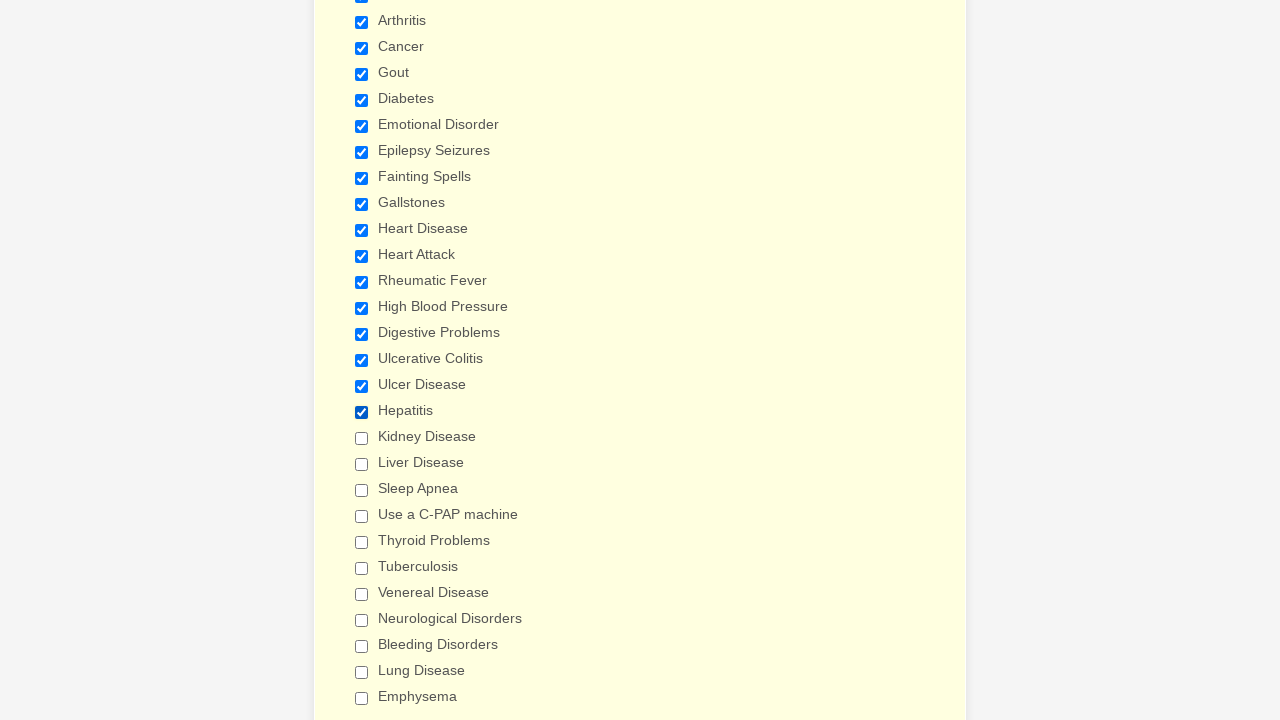

Clicked checkbox 19 to select it at (362, 438) on div.form-single-column input[type='checkbox'] >> nth=18
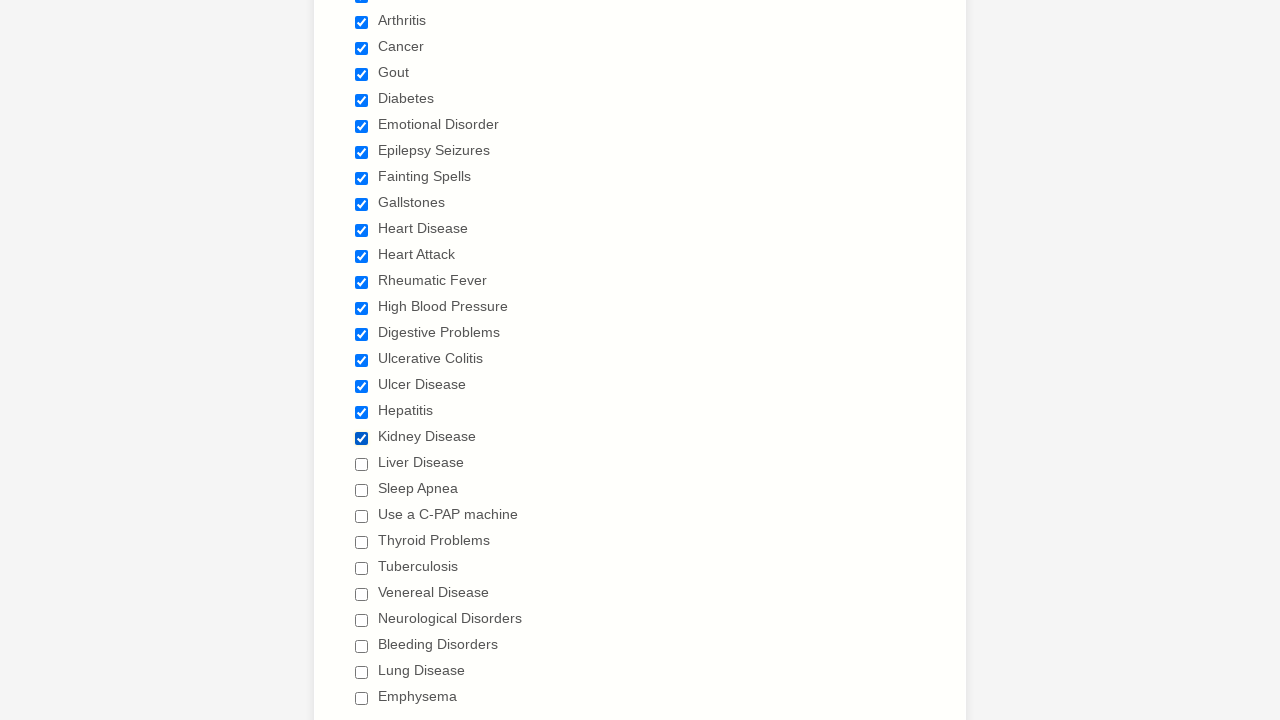

Waited 1000ms after selecting checkbox 19
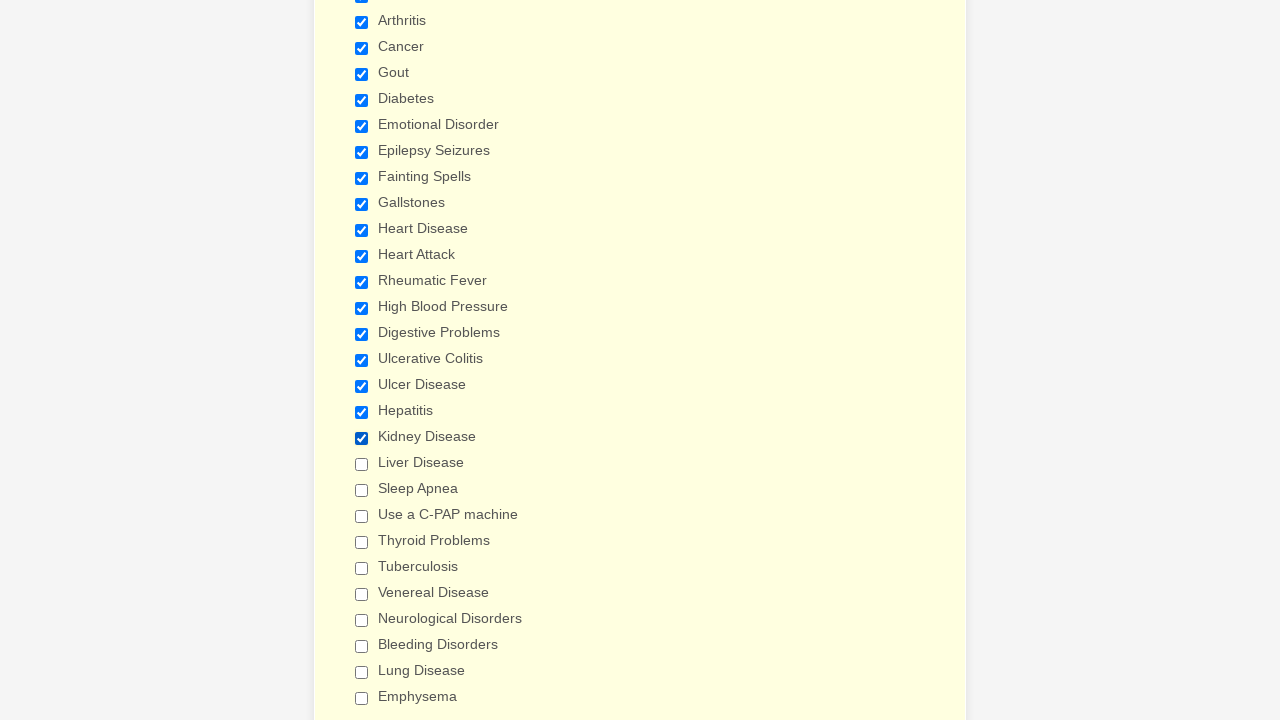

Clicked checkbox 20 to select it at (362, 464) on div.form-single-column input[type='checkbox'] >> nth=19
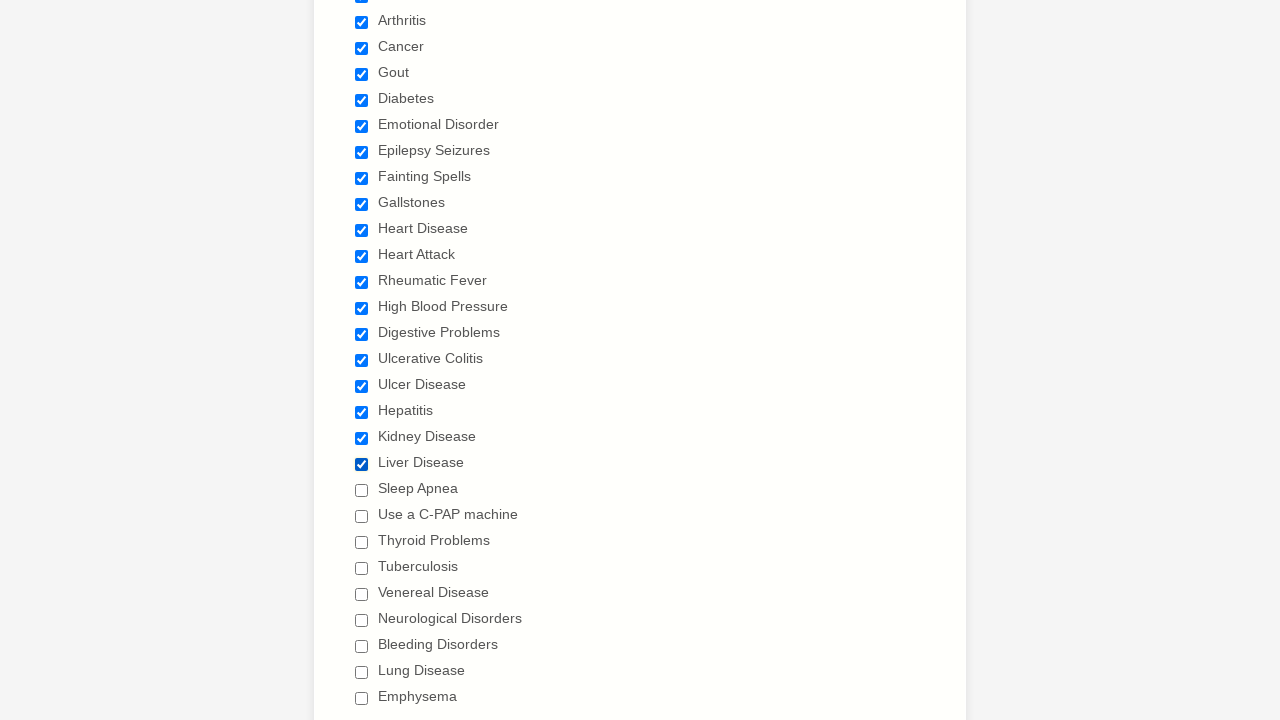

Waited 1000ms after selecting checkbox 20
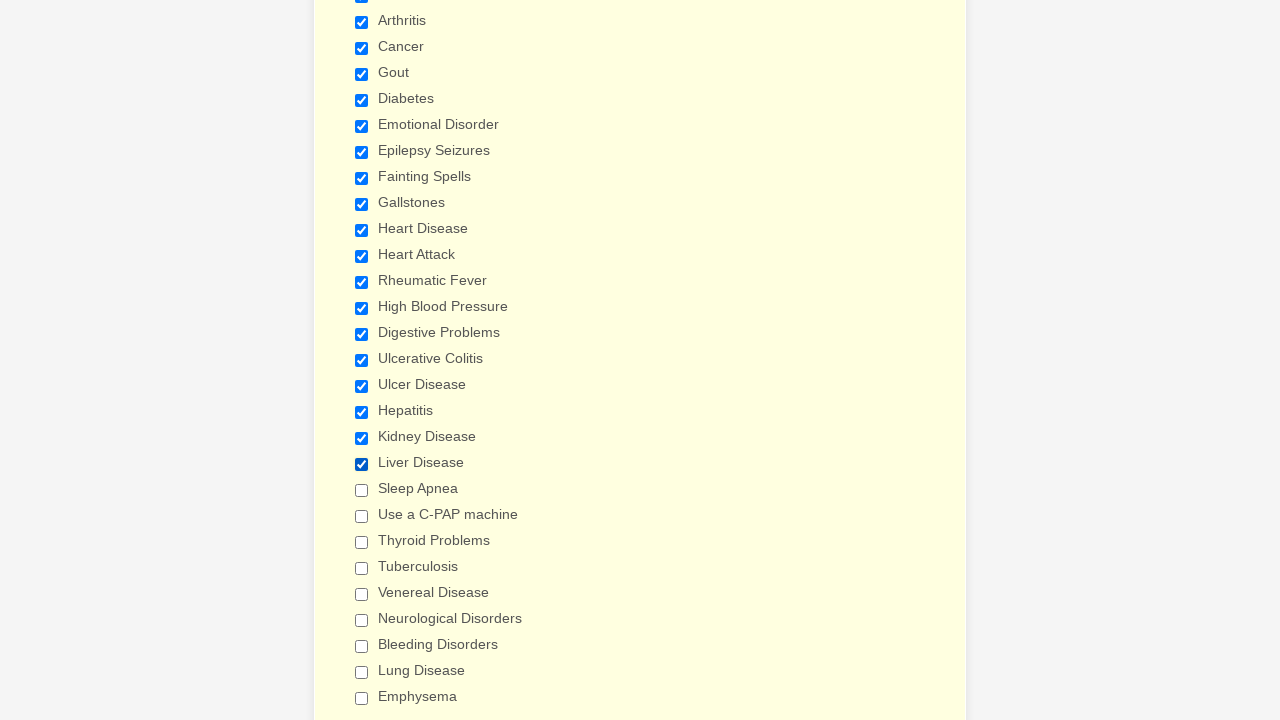

Clicked checkbox 21 to select it at (362, 490) on div.form-single-column input[type='checkbox'] >> nth=20
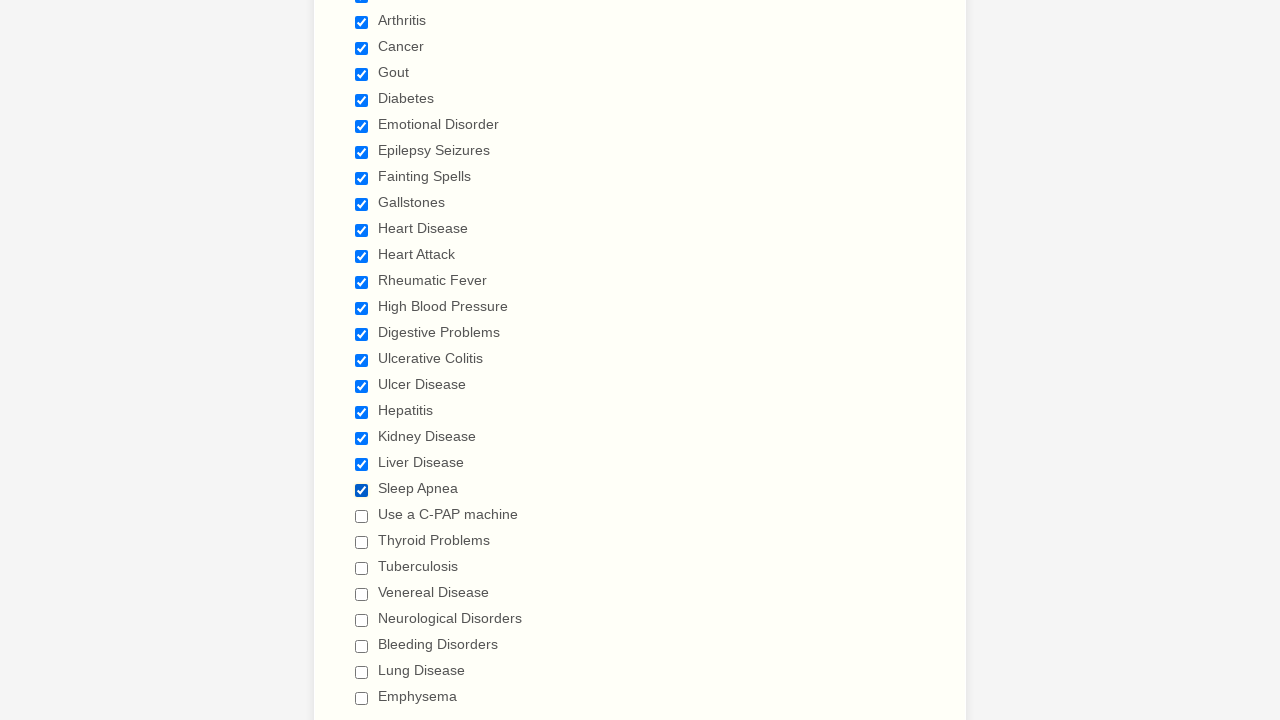

Waited 1000ms after selecting checkbox 21
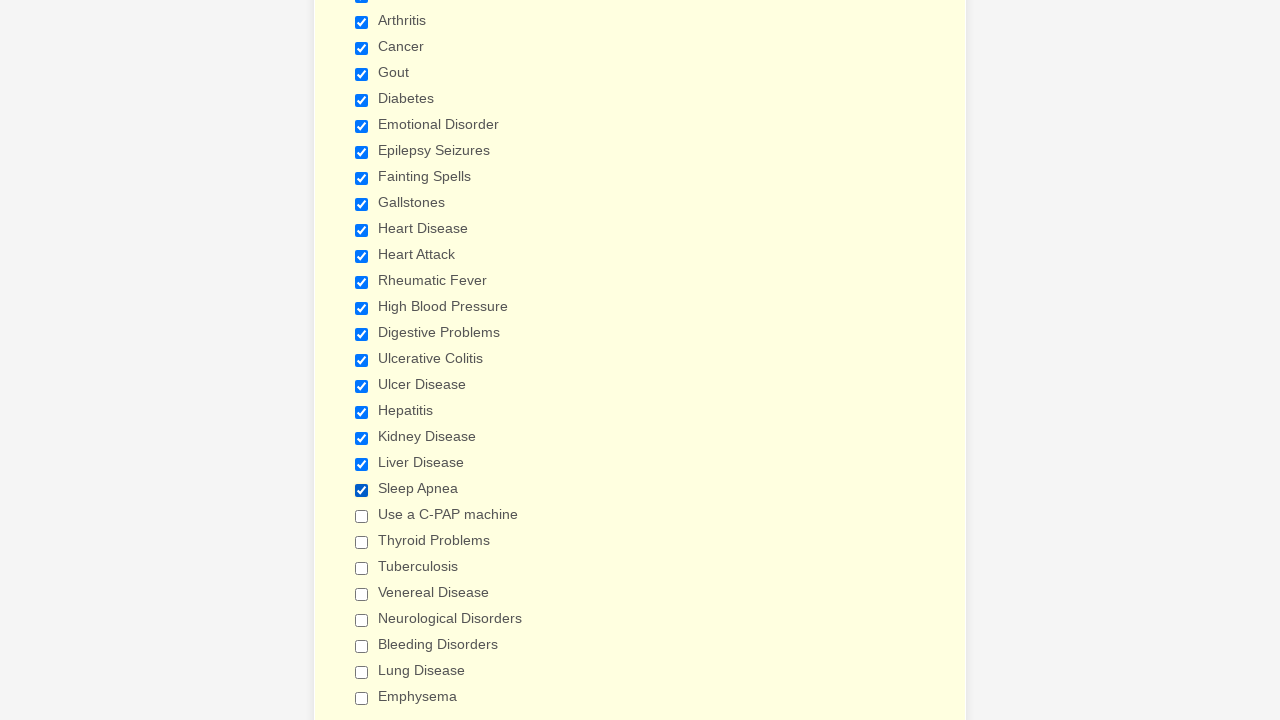

Clicked checkbox 22 to select it at (362, 516) on div.form-single-column input[type='checkbox'] >> nth=21
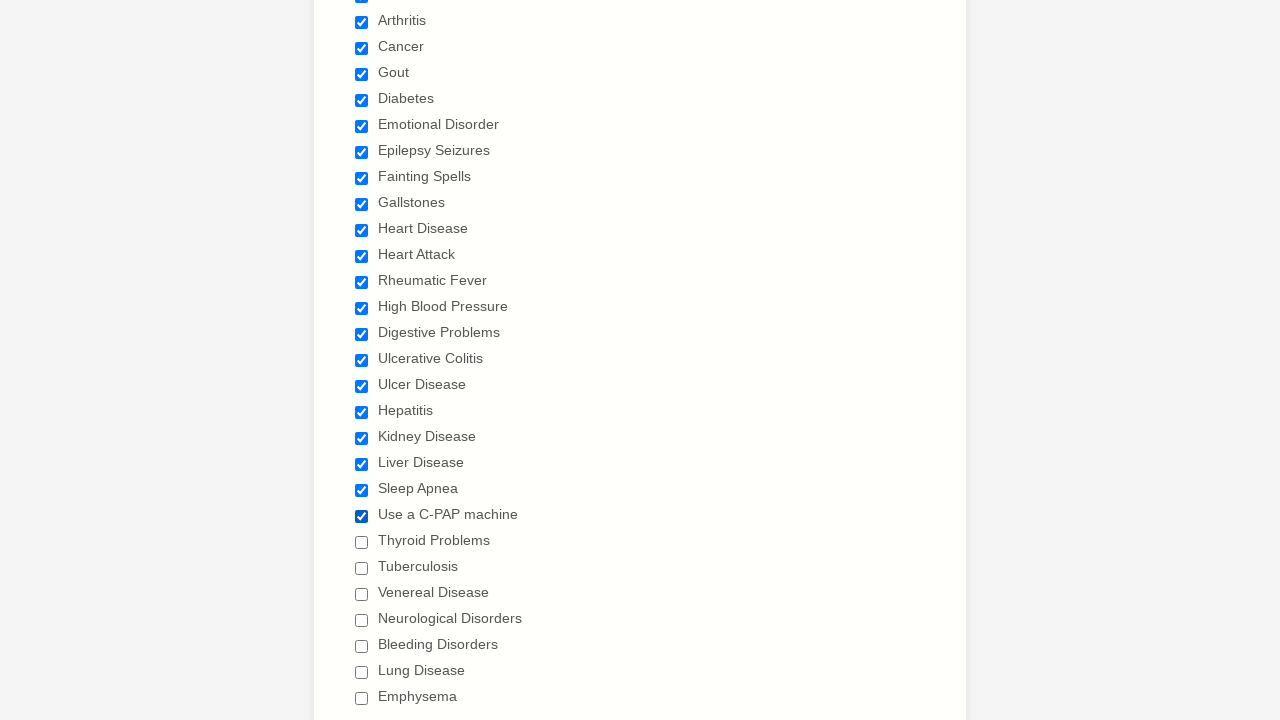

Waited 1000ms after selecting checkbox 22
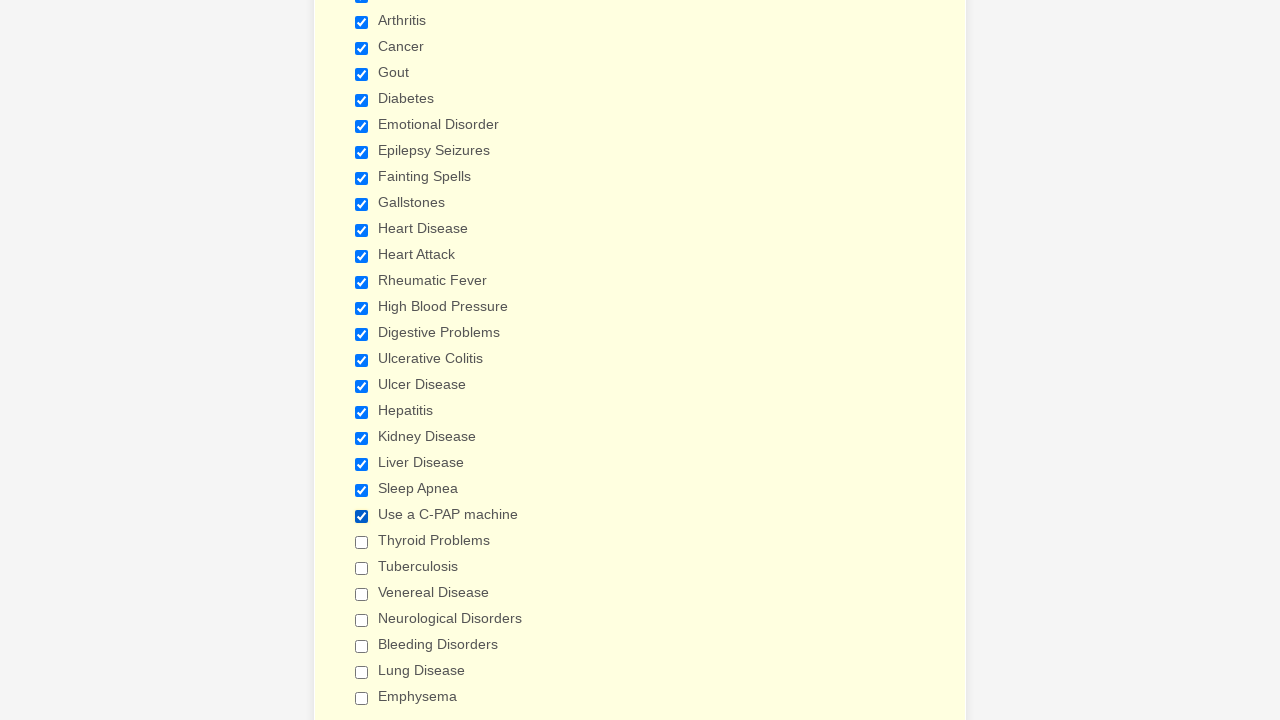

Clicked checkbox 23 to select it at (362, 542) on div.form-single-column input[type='checkbox'] >> nth=22
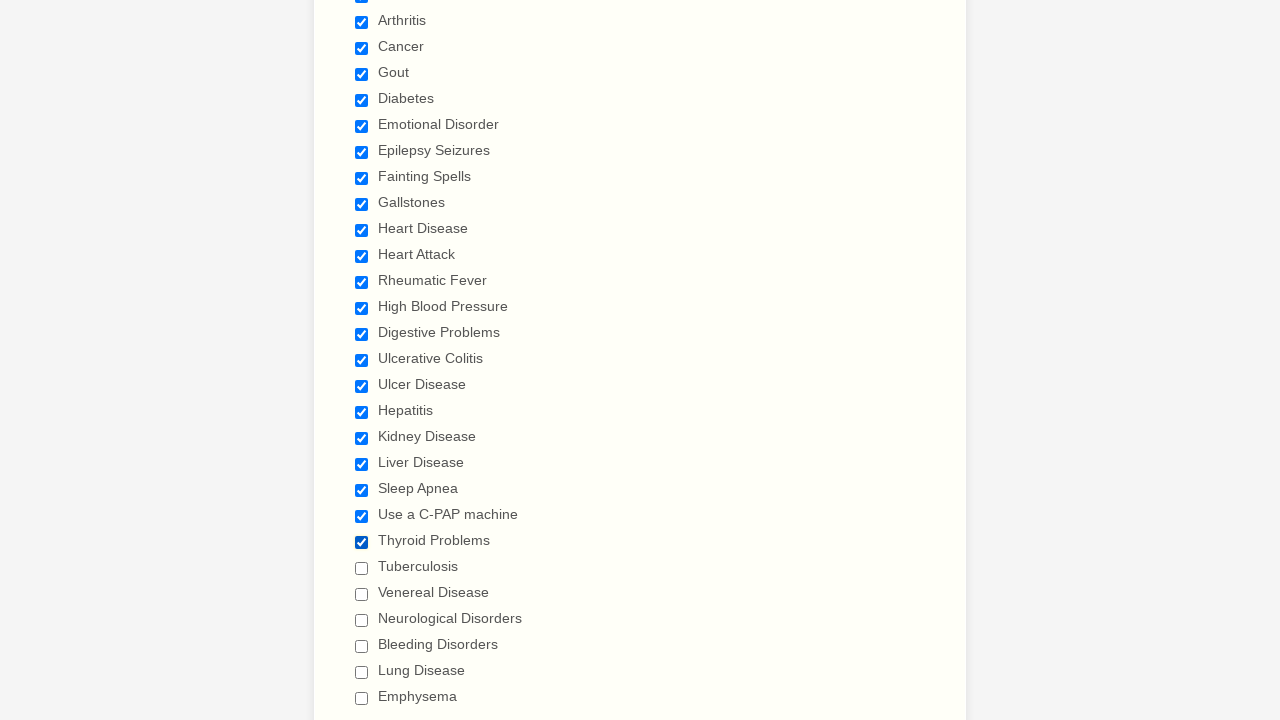

Waited 1000ms after selecting checkbox 23
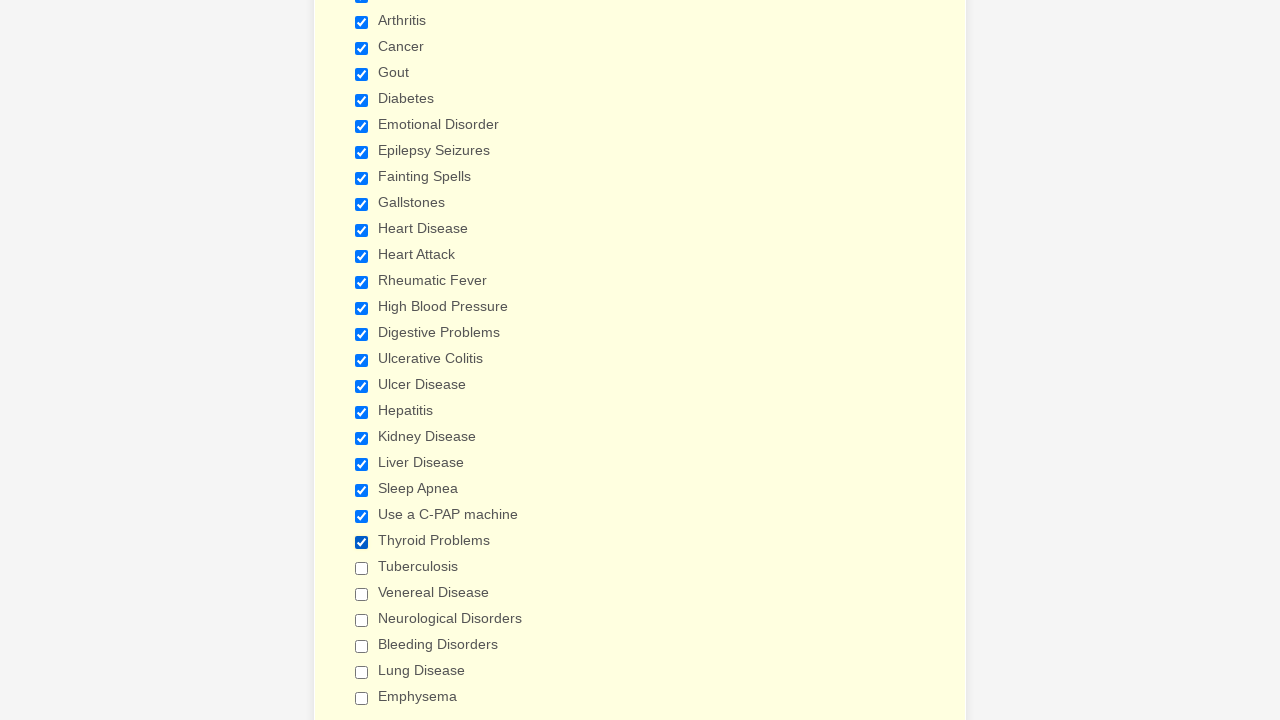

Clicked checkbox 24 to select it at (362, 568) on div.form-single-column input[type='checkbox'] >> nth=23
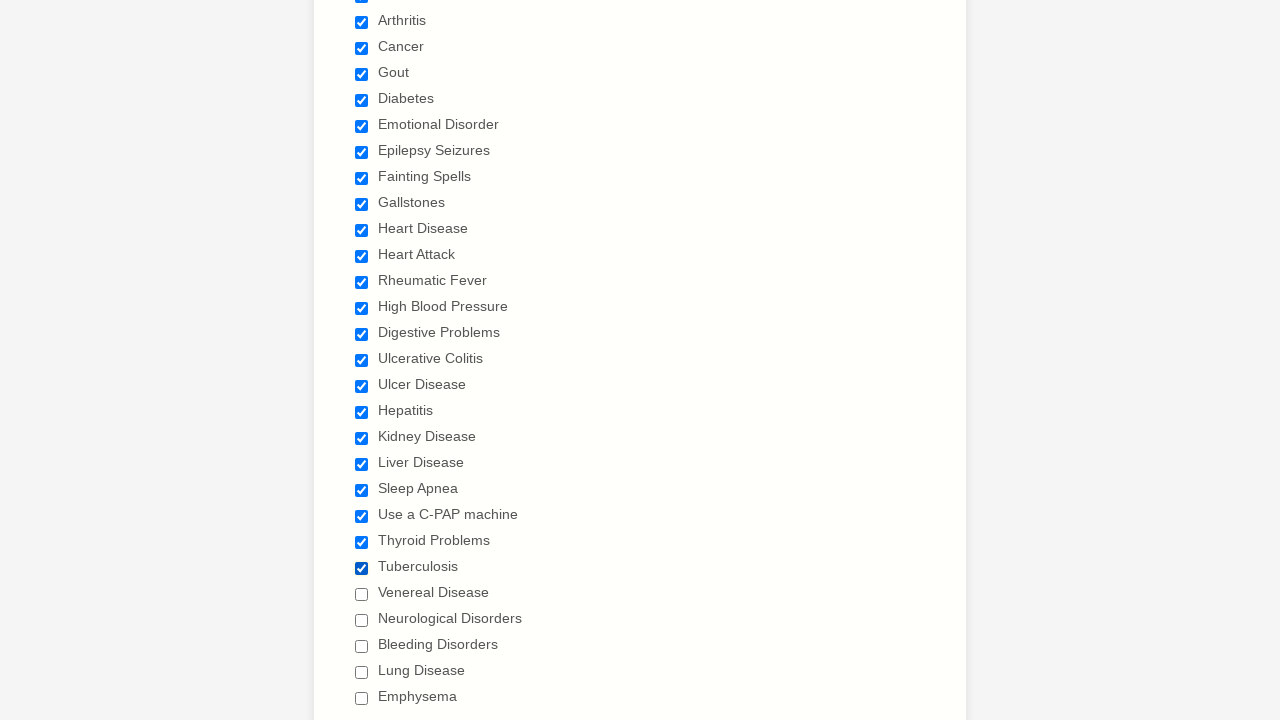

Waited 1000ms after selecting checkbox 24
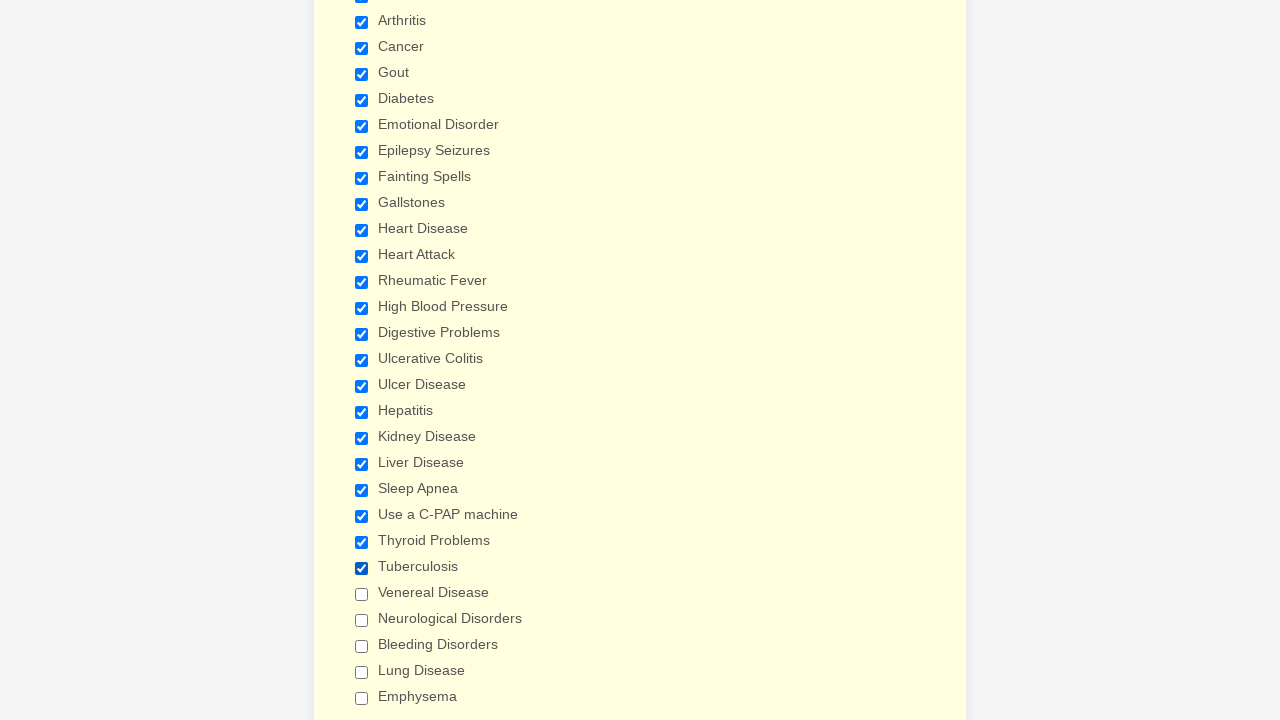

Clicked checkbox 25 to select it at (362, 594) on div.form-single-column input[type='checkbox'] >> nth=24
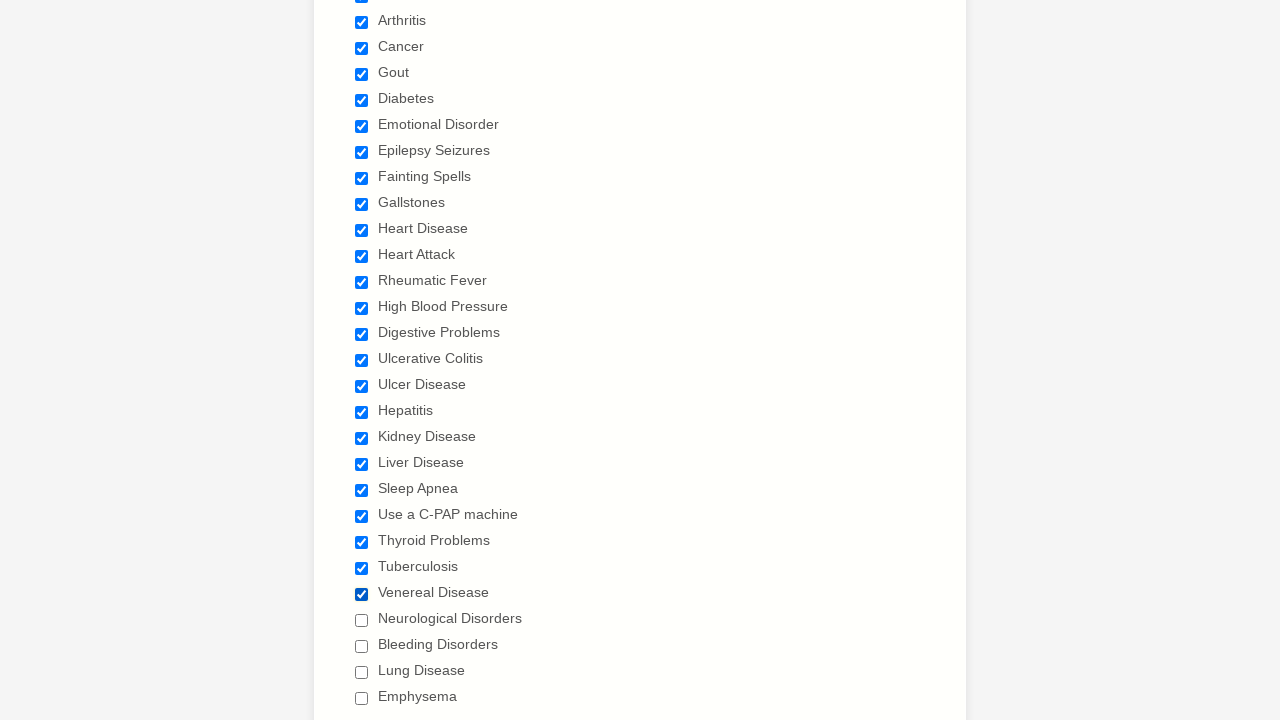

Waited 1000ms after selecting checkbox 25
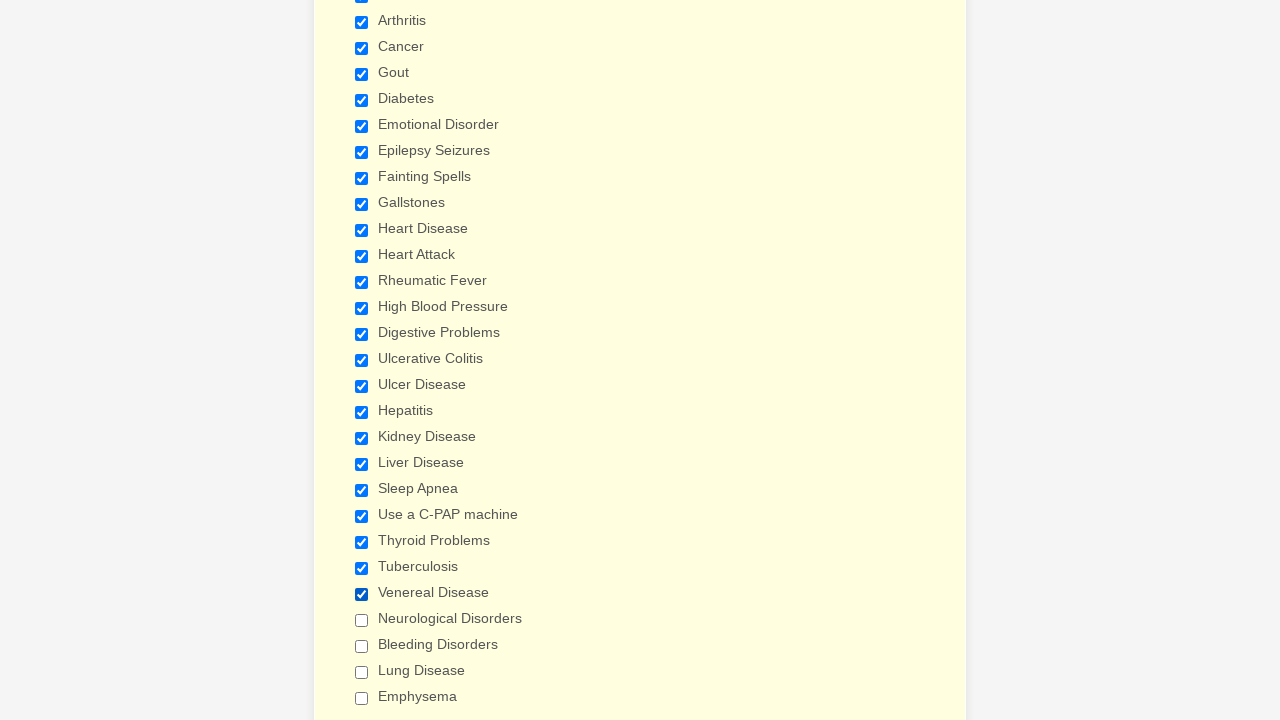

Clicked checkbox 26 to select it at (362, 620) on div.form-single-column input[type='checkbox'] >> nth=25
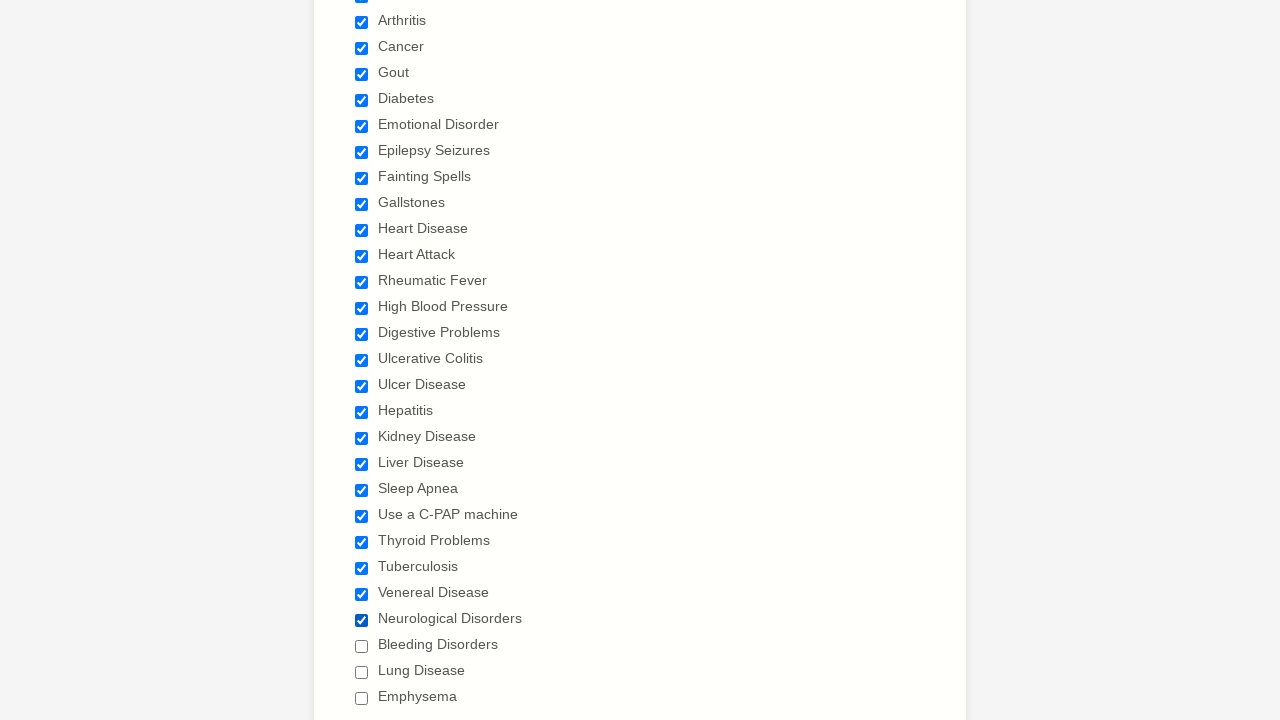

Waited 1000ms after selecting checkbox 26
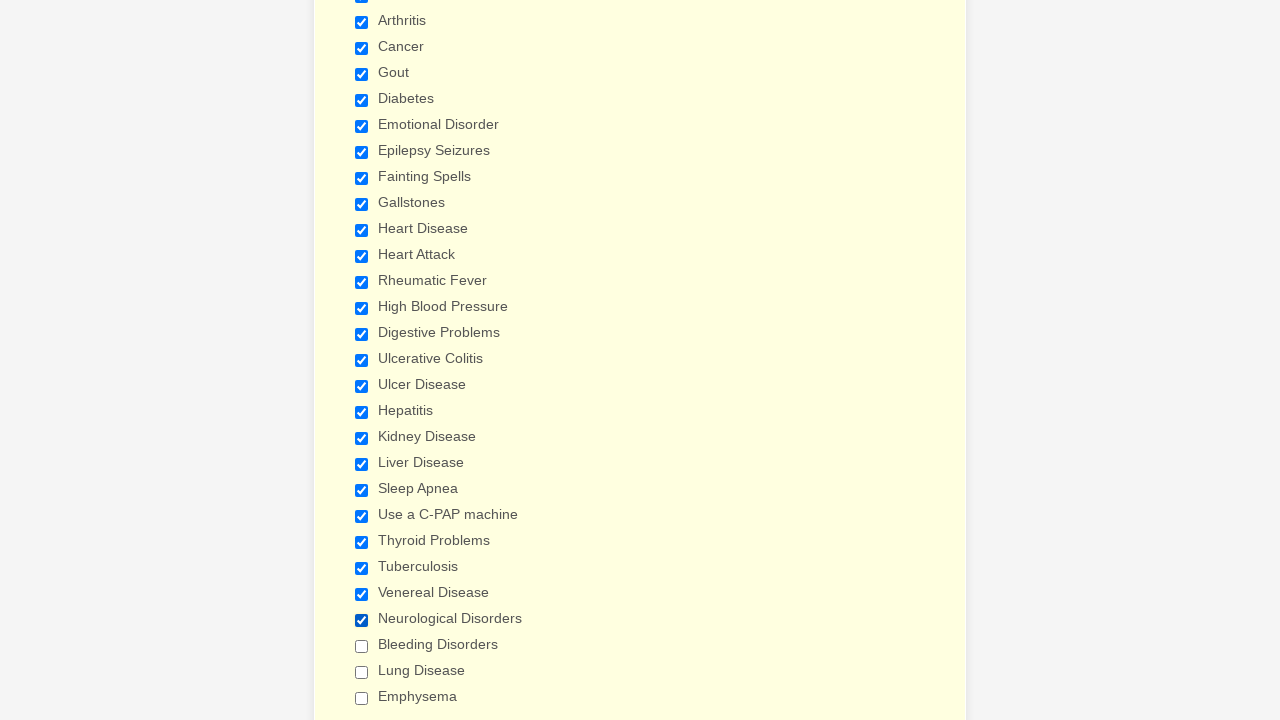

Clicked checkbox 27 to select it at (362, 646) on div.form-single-column input[type='checkbox'] >> nth=26
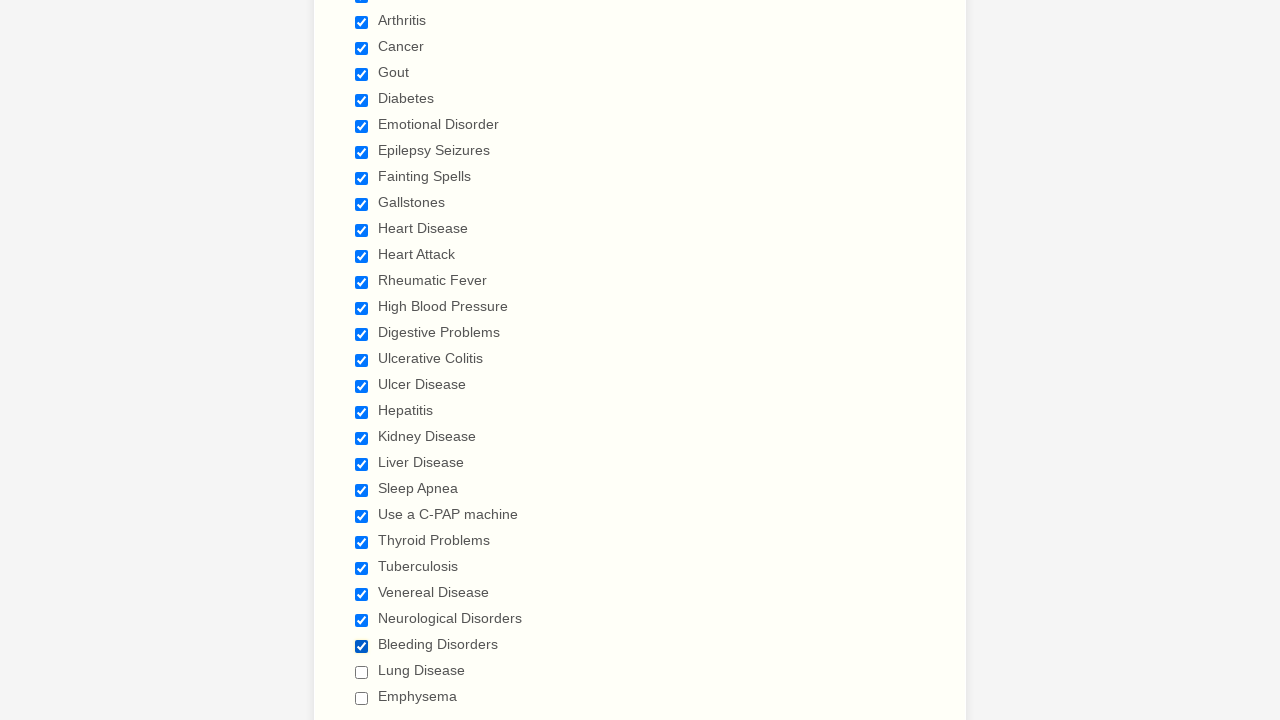

Waited 1000ms after selecting checkbox 27
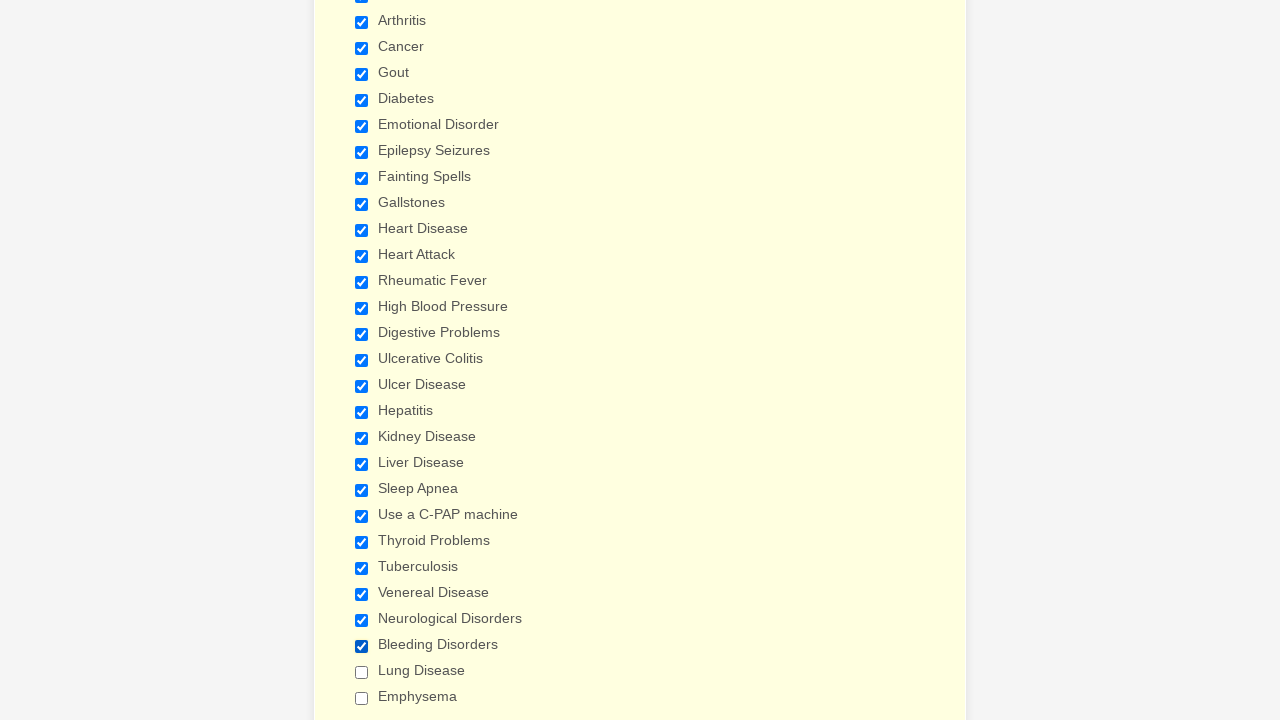

Clicked checkbox 28 to select it at (362, 672) on div.form-single-column input[type='checkbox'] >> nth=27
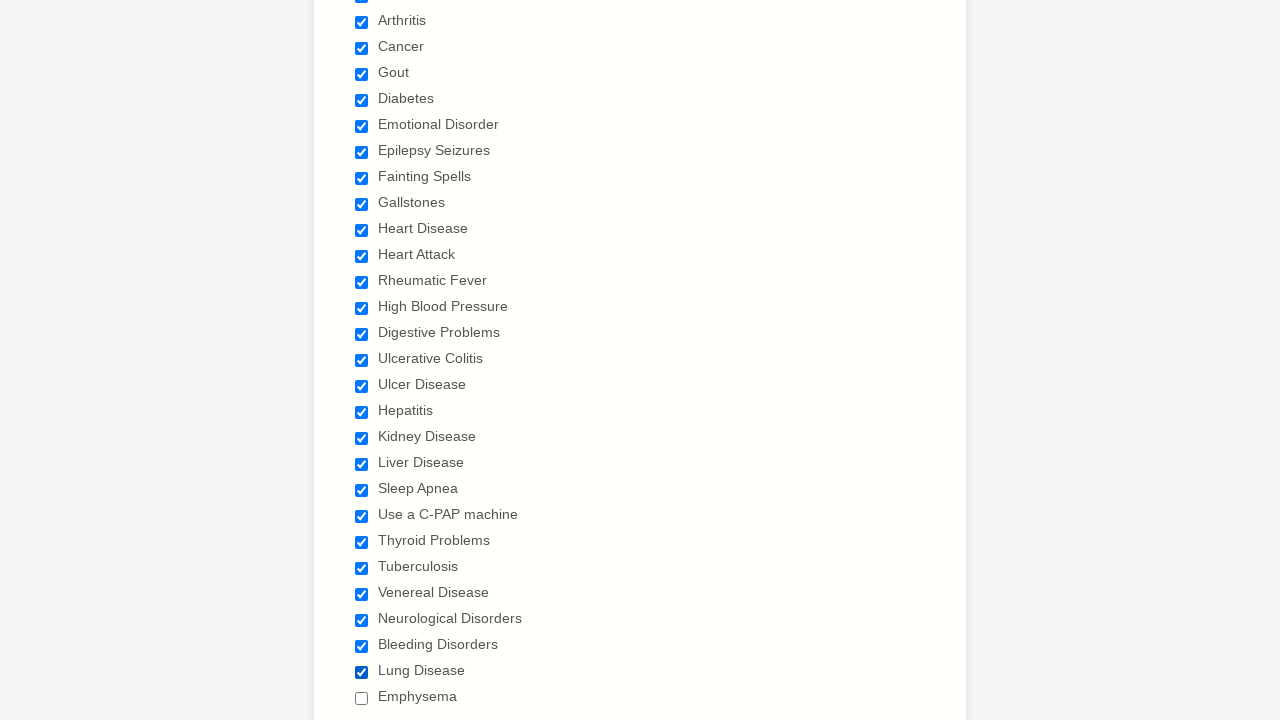

Waited 1000ms after selecting checkbox 28
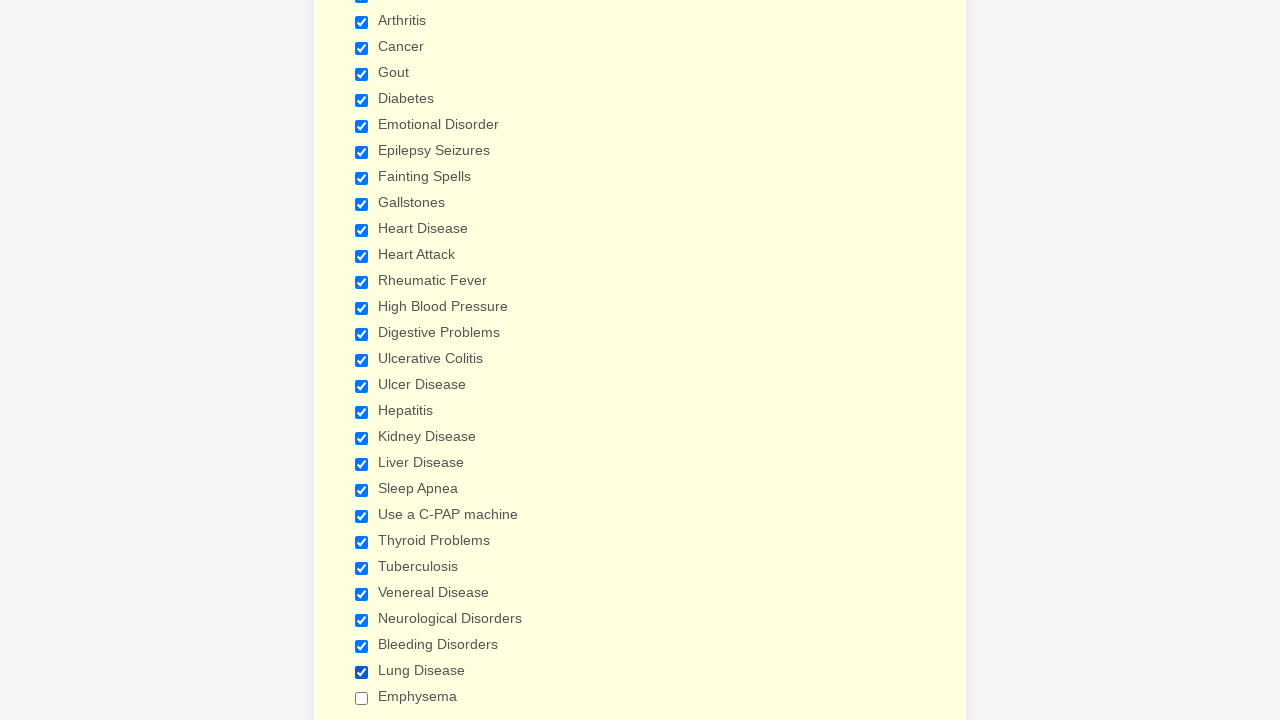

Clicked checkbox 29 to select it at (362, 698) on div.form-single-column input[type='checkbox'] >> nth=28
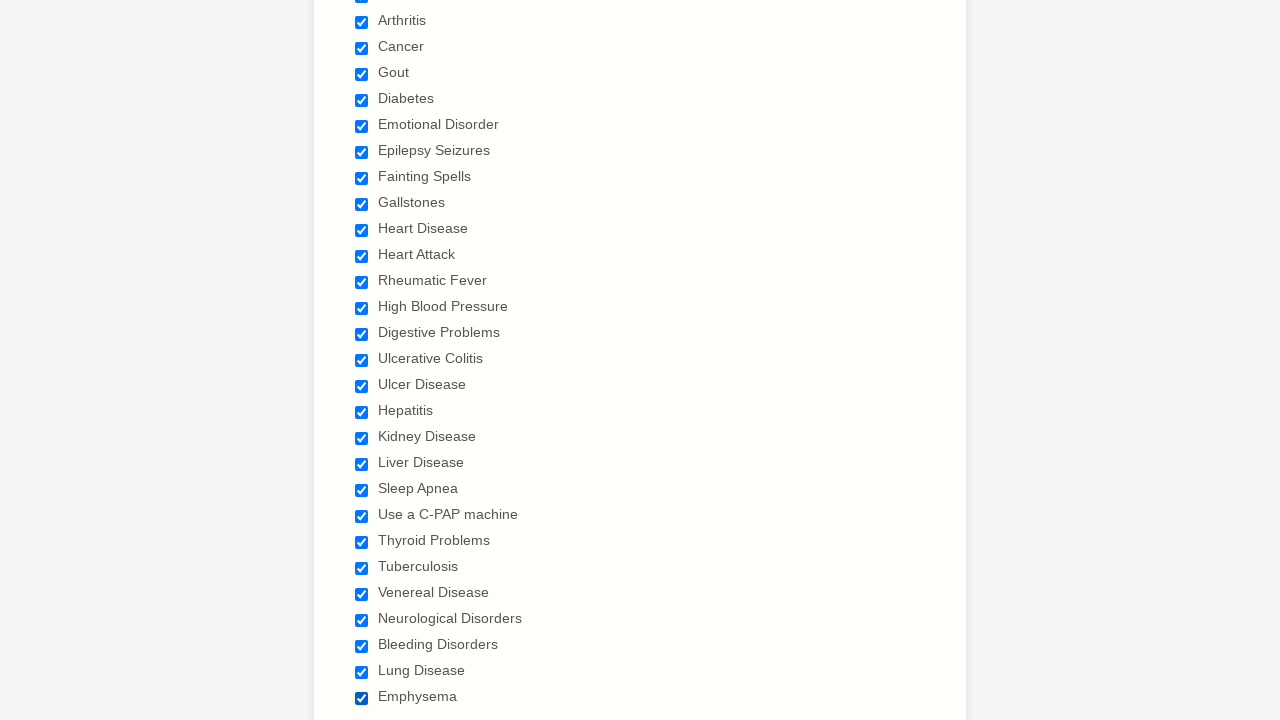

Waited 1000ms after selecting checkbox 29
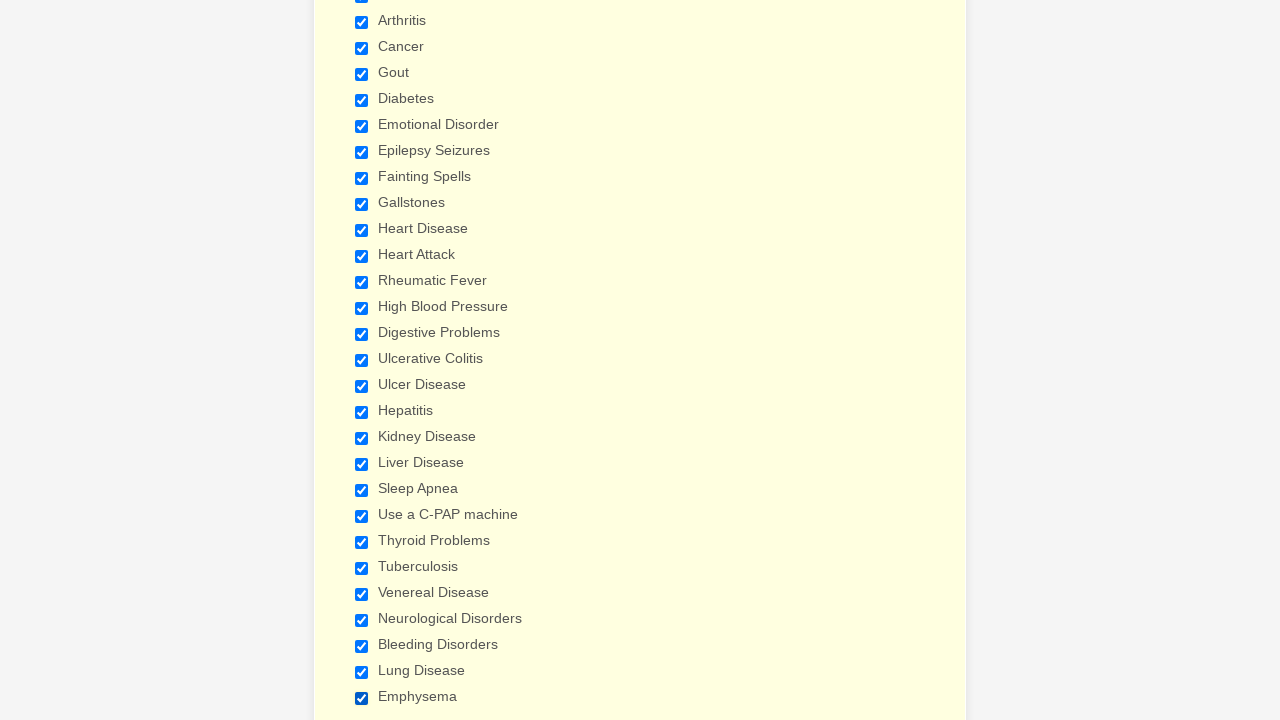

Verified all 29 checkboxes are selected
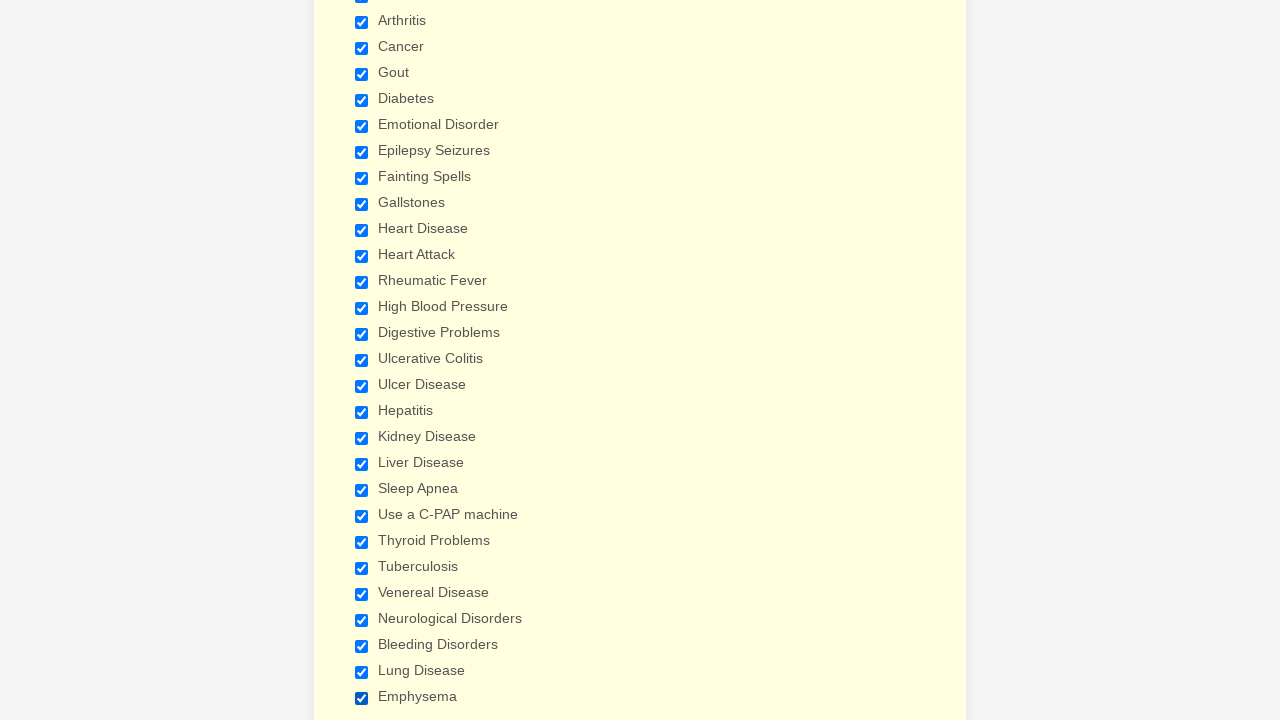

Cleared all cookies from the context
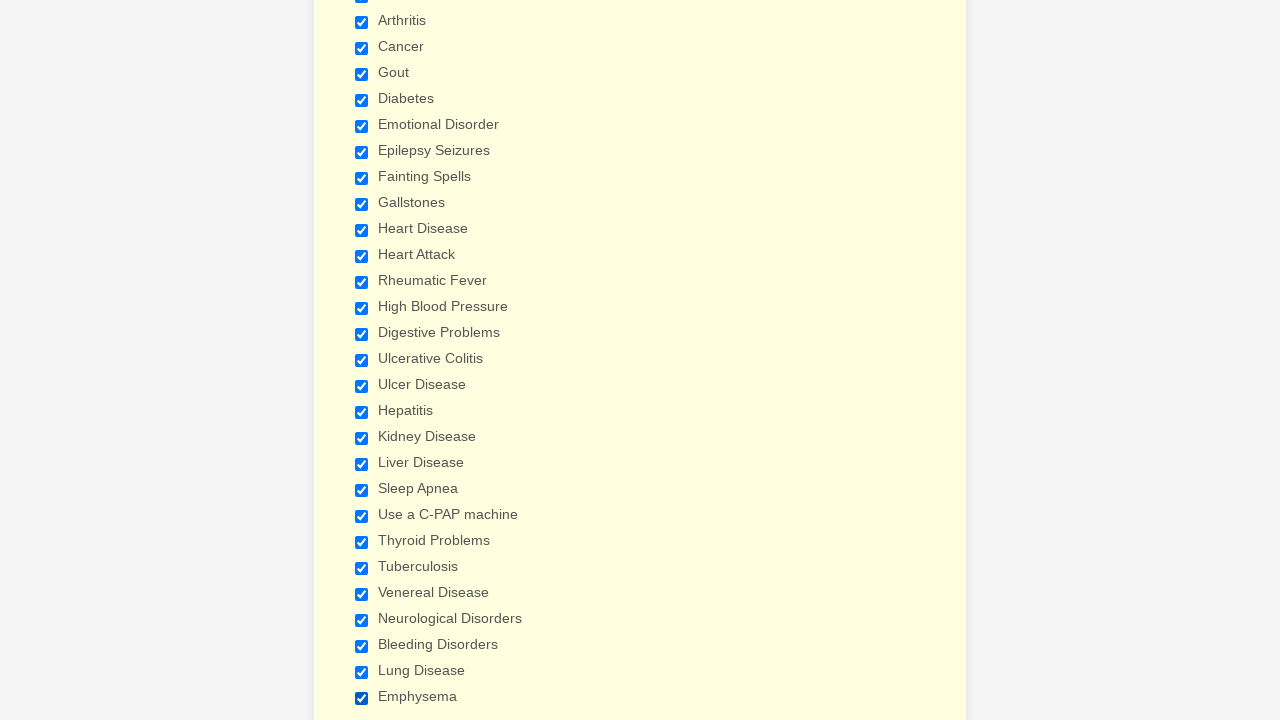

Refreshed the page after clearing cookies
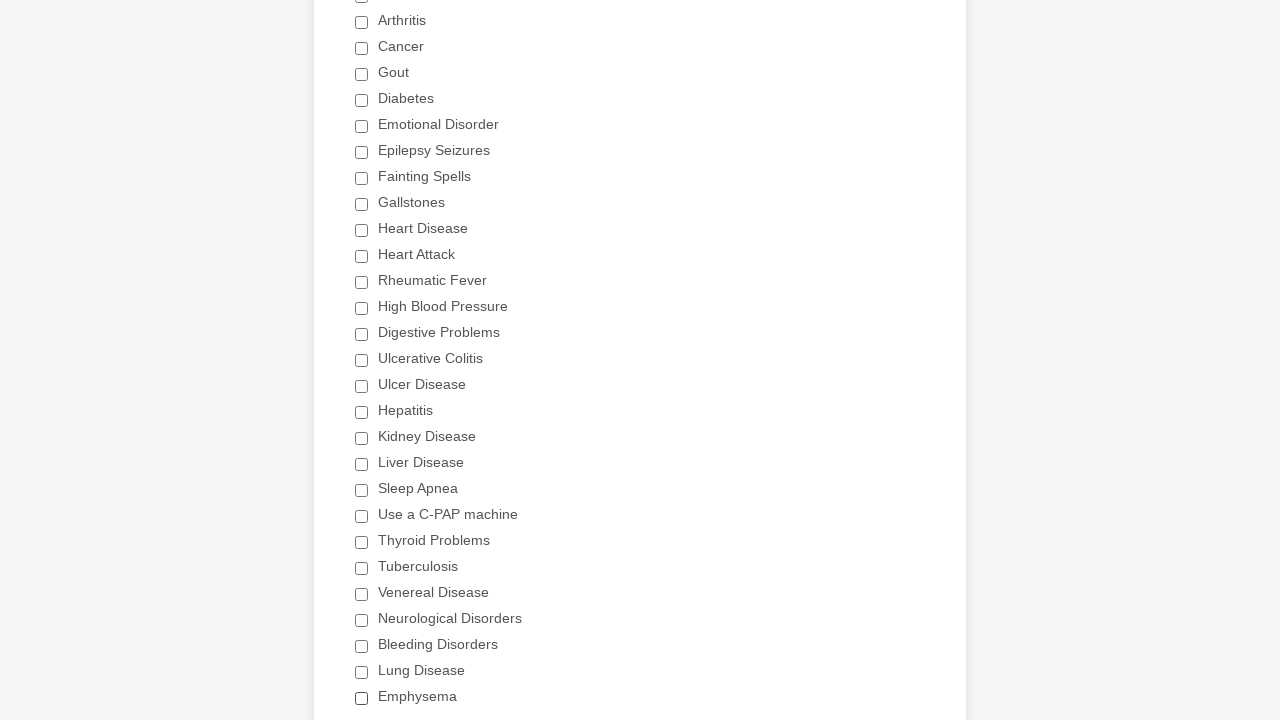

Re-located all checkboxes after page refresh
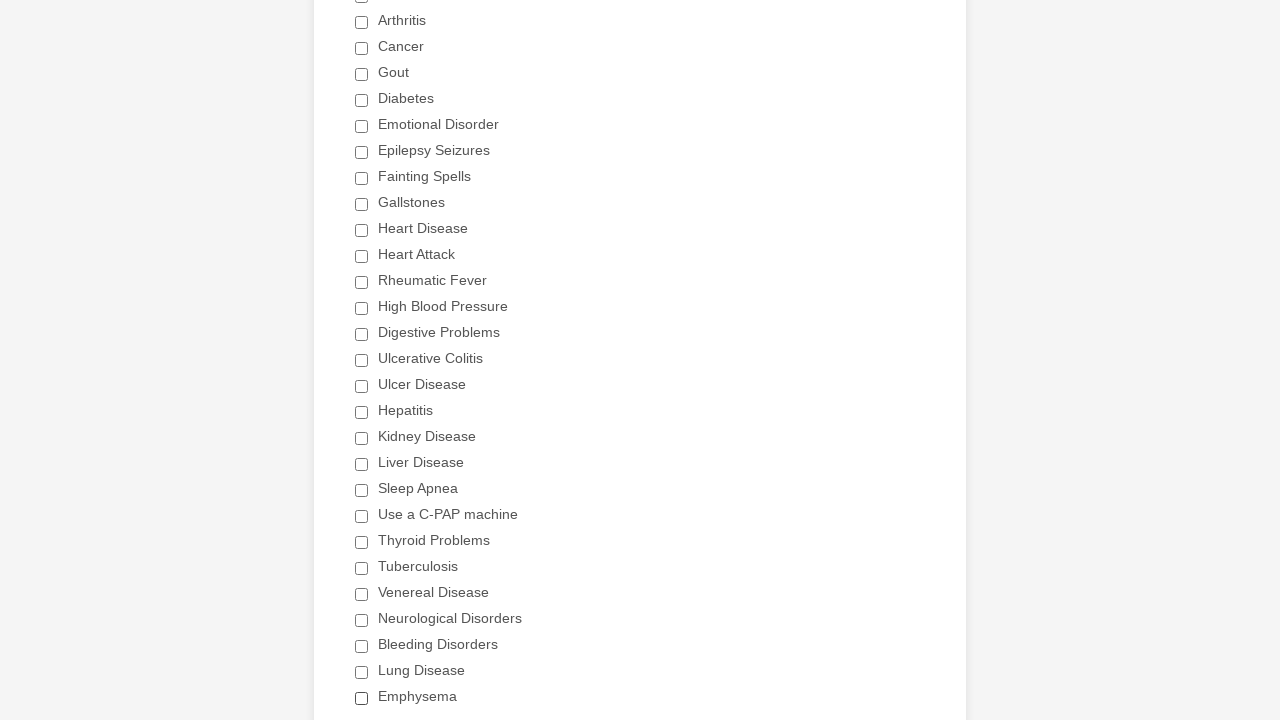

Clicked the 'Heart Attack' checkbox to select it at (362, 256) on div.form-single-column input[type='checkbox'] >> nth=11
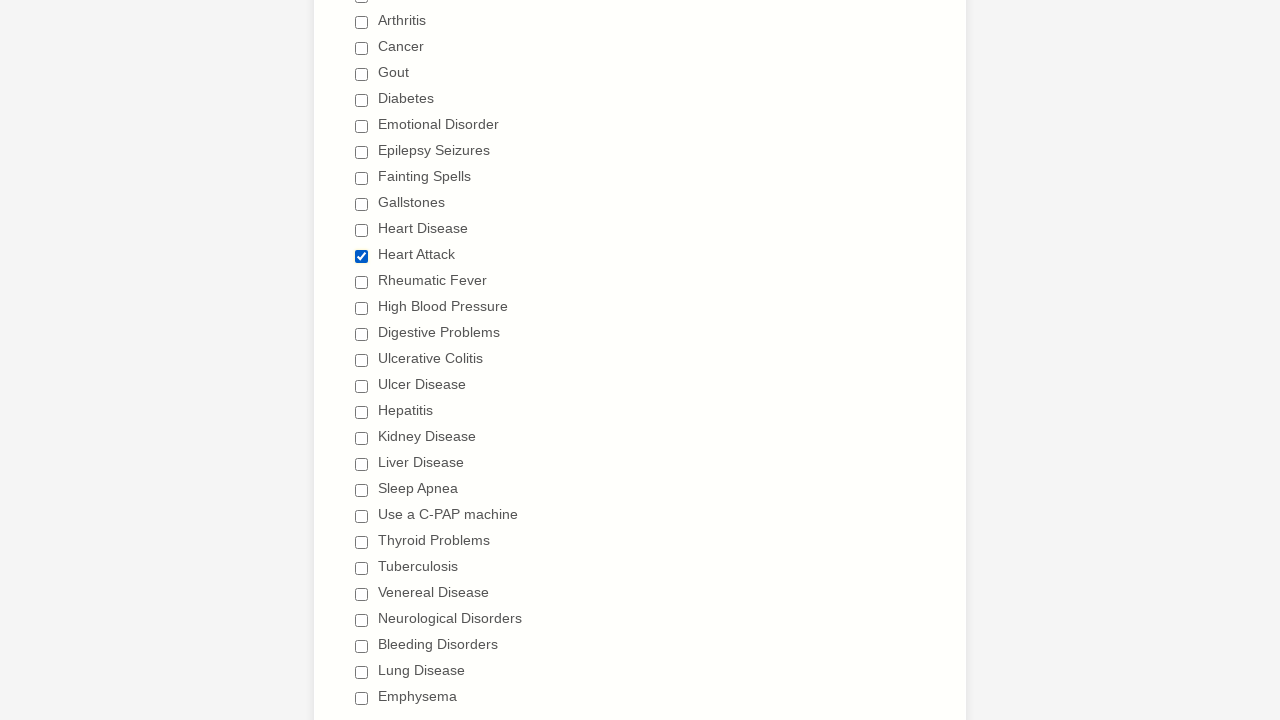

Waited 1000ms after selecting 'Heart Attack' checkbox
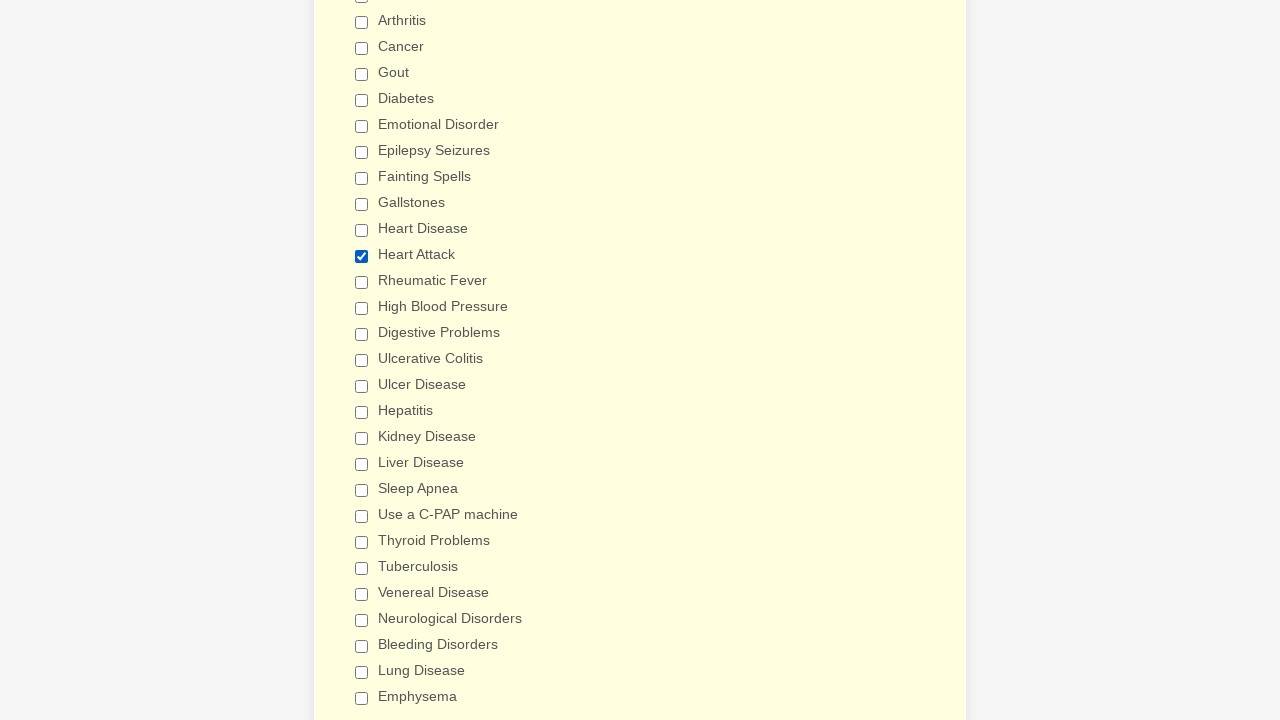

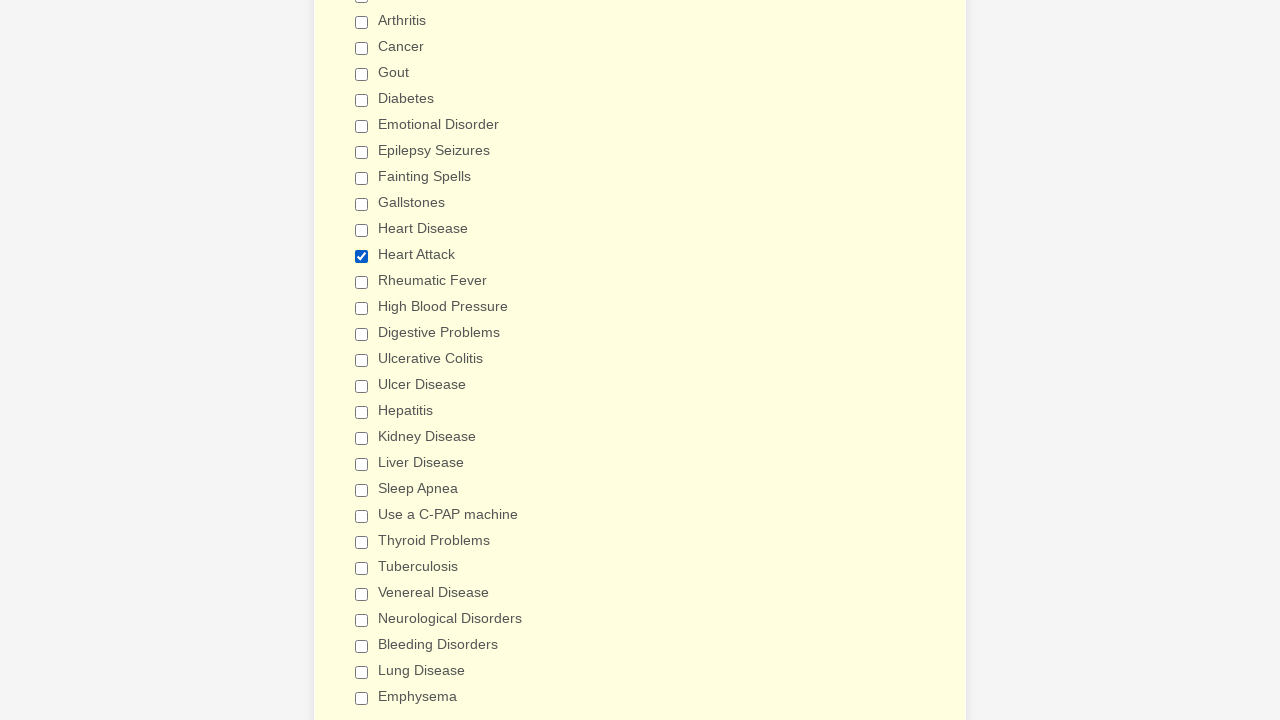